Navigates to Janasya website and locates all links on the page to verify they are present and accessible

Starting URL: https://www.janasya.com

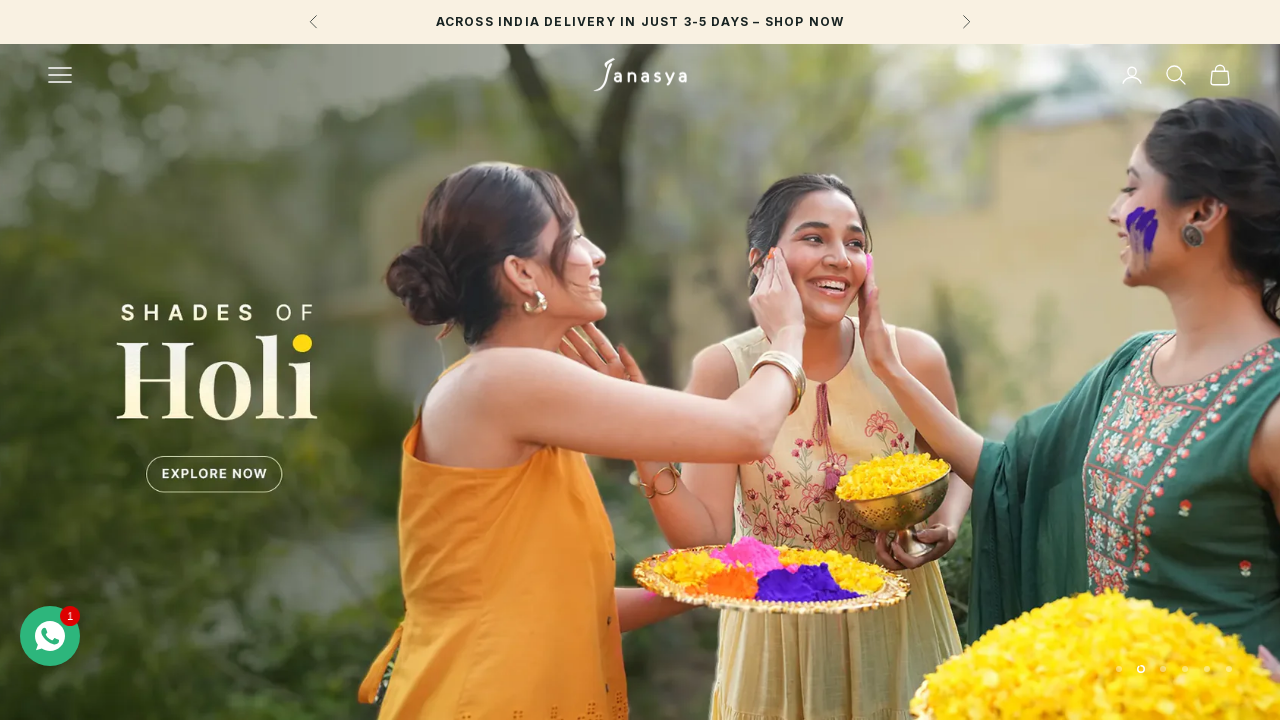

Waited for page to fully load (networkidle state)
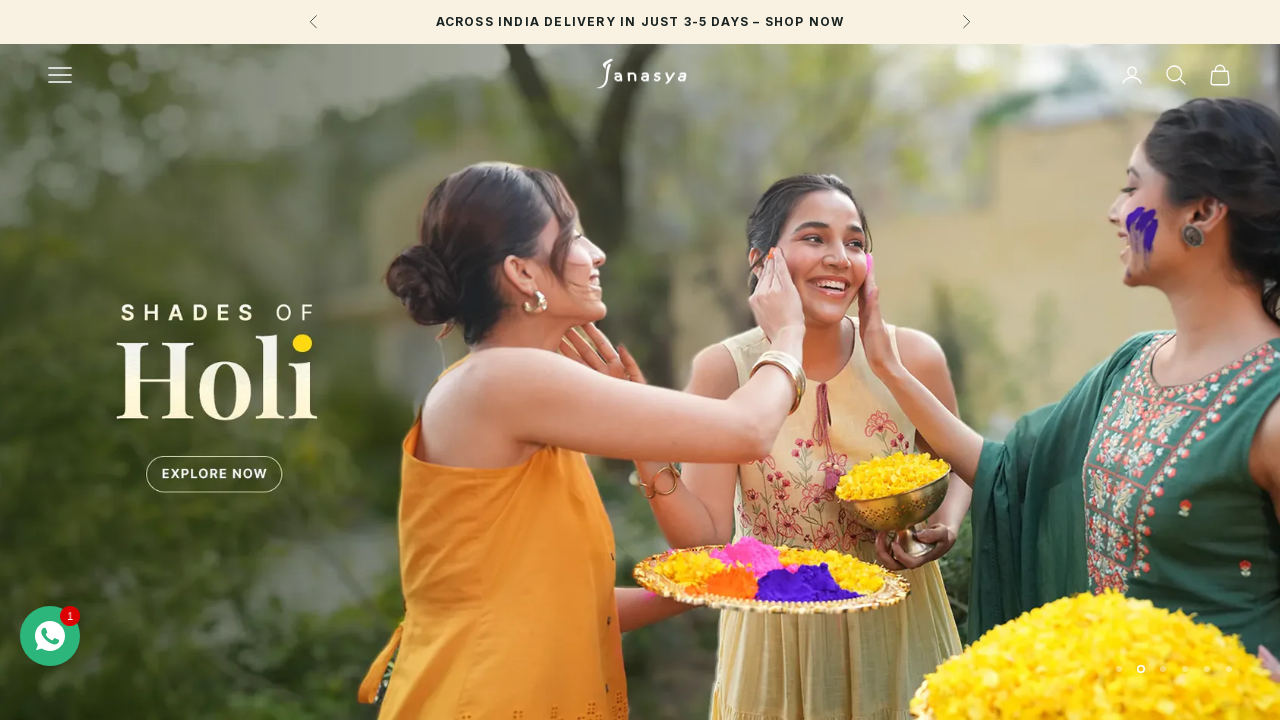

Located all links on the Janasya website
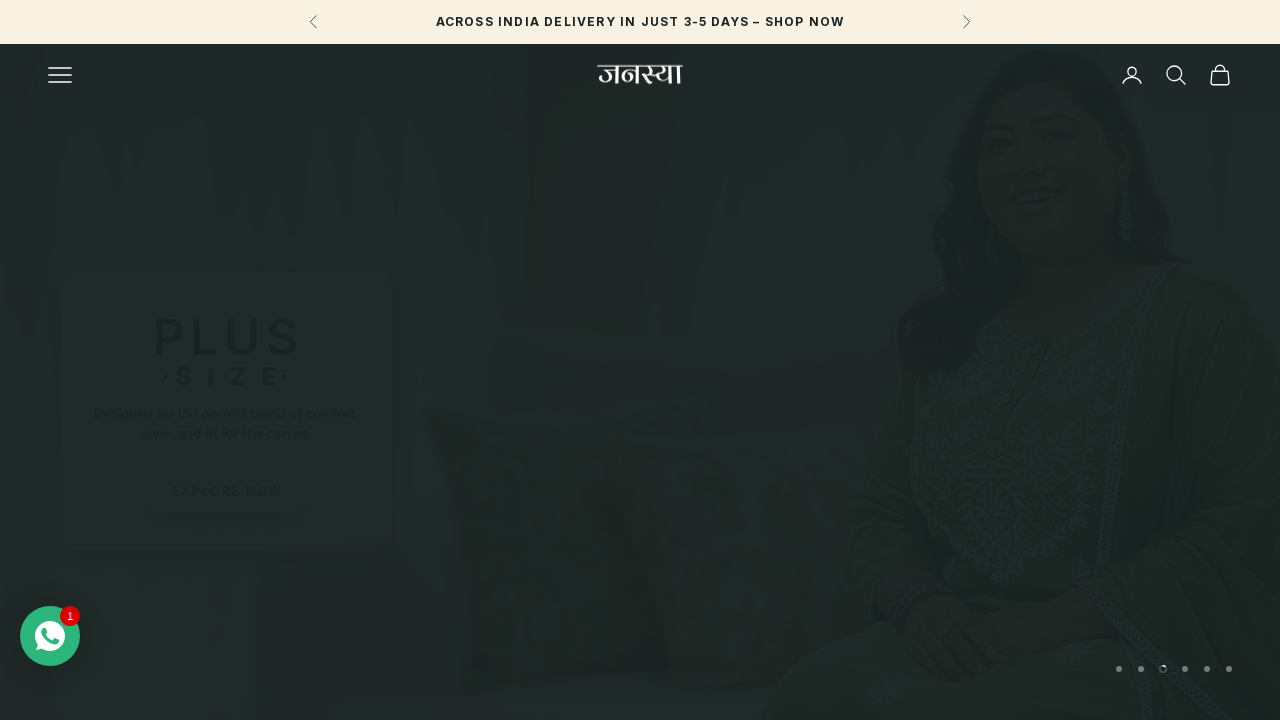

Verified visible link with href: #main
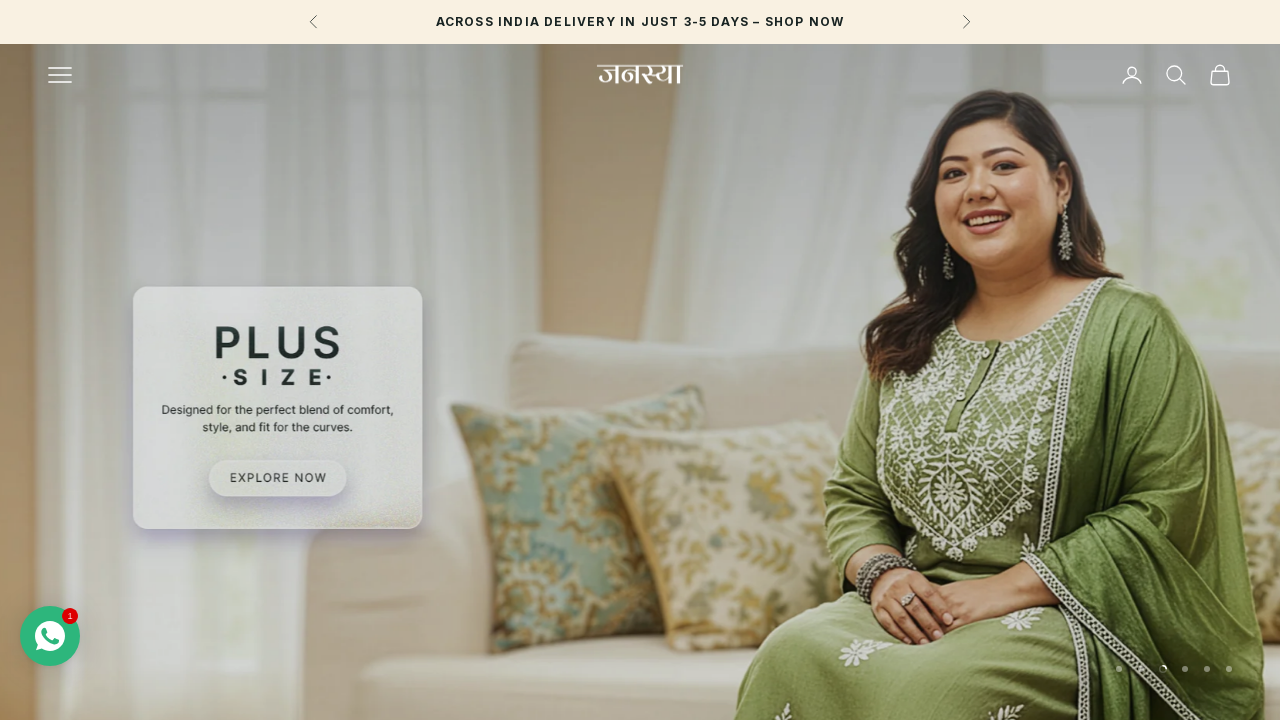

Verified visible link with href: /
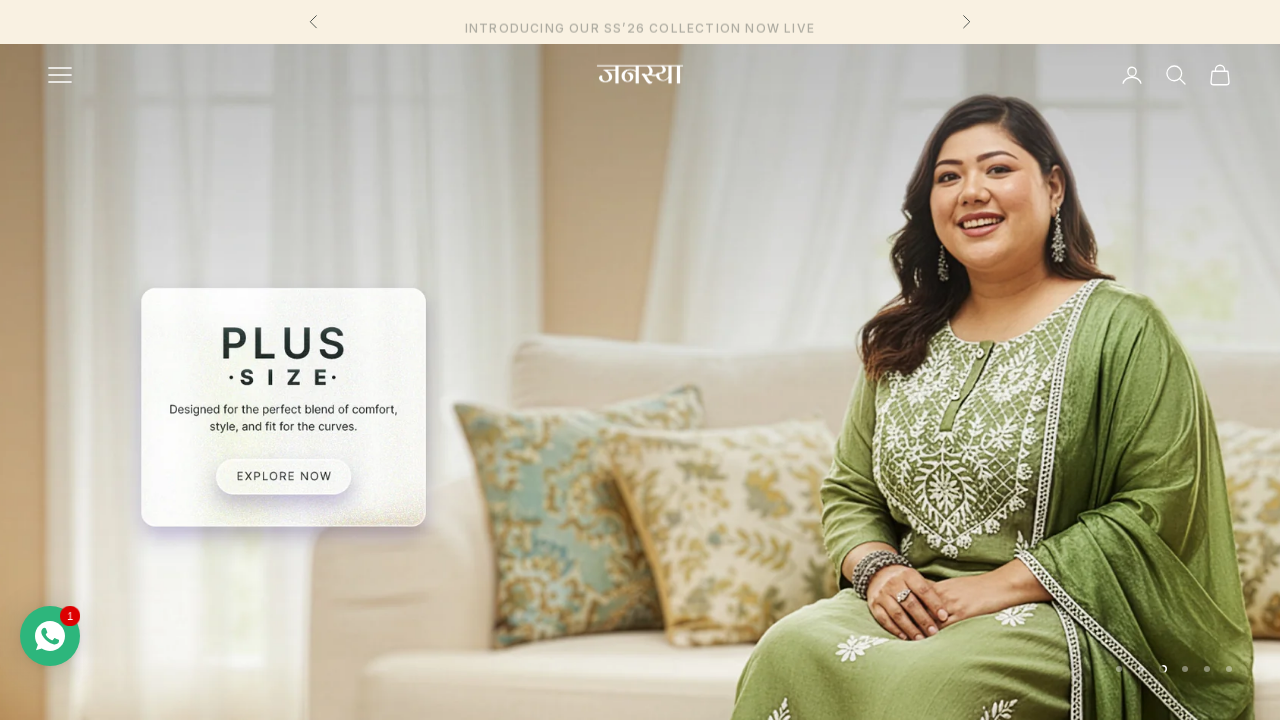

Verified visible link with href: /account/login
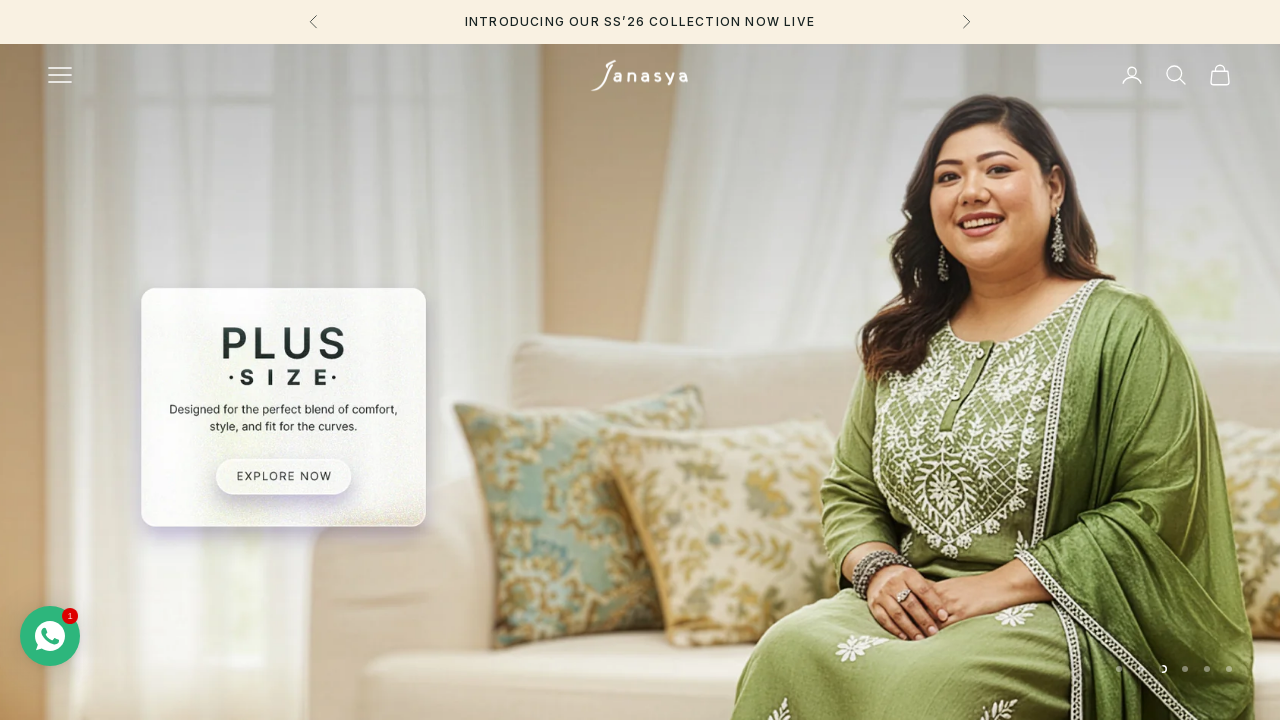

Verified visible link with href: /search
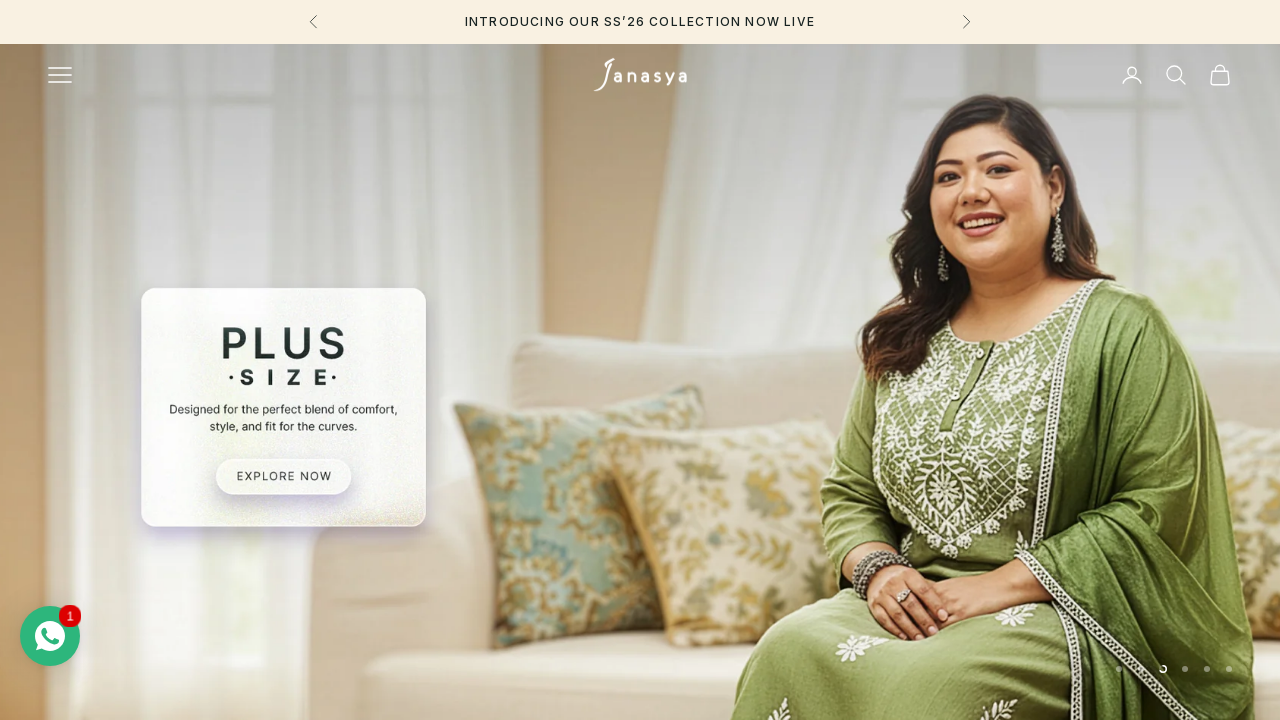

Verified visible link with href: /cart
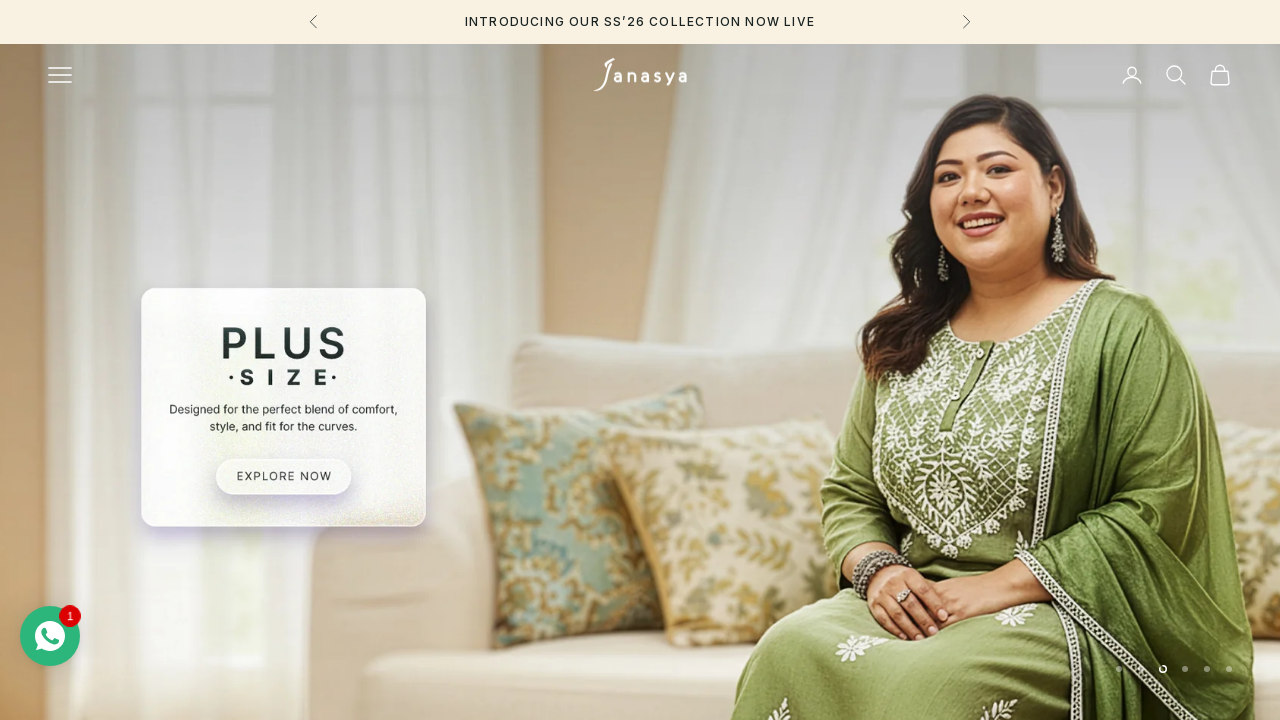

Verified visible link with href: /collections/maternity
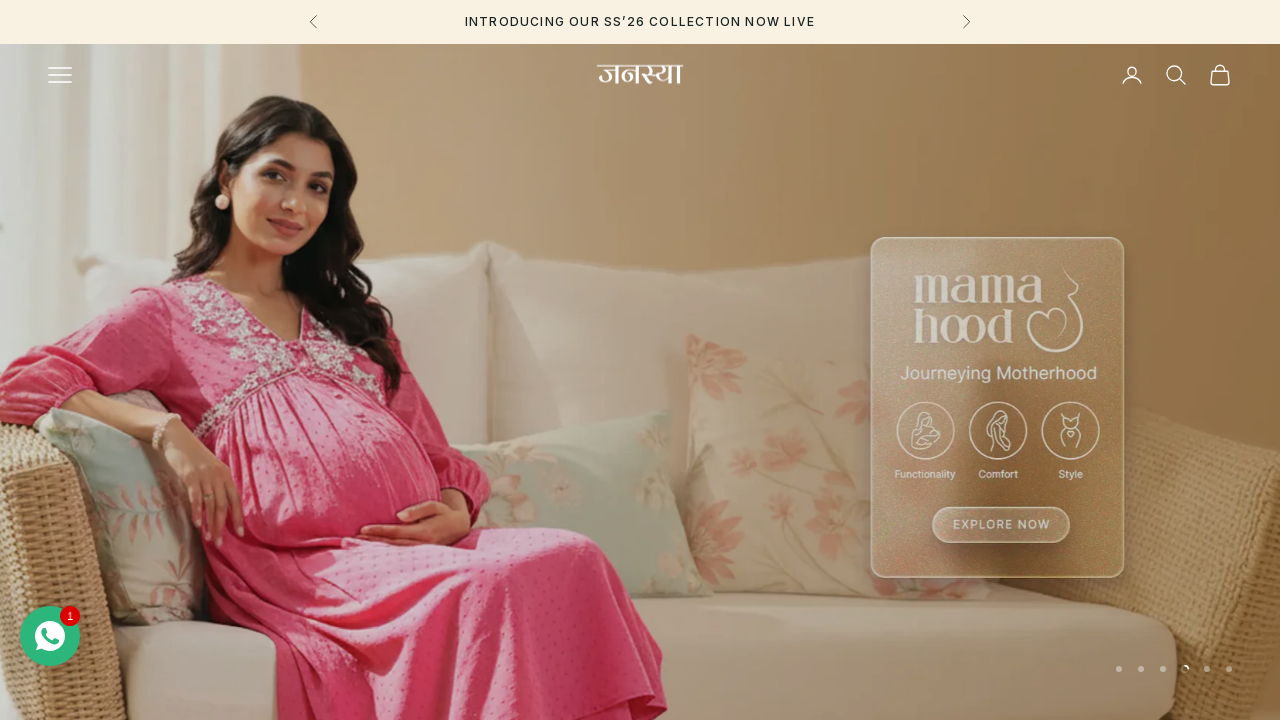

Verified visible link with href: /collections/dresses
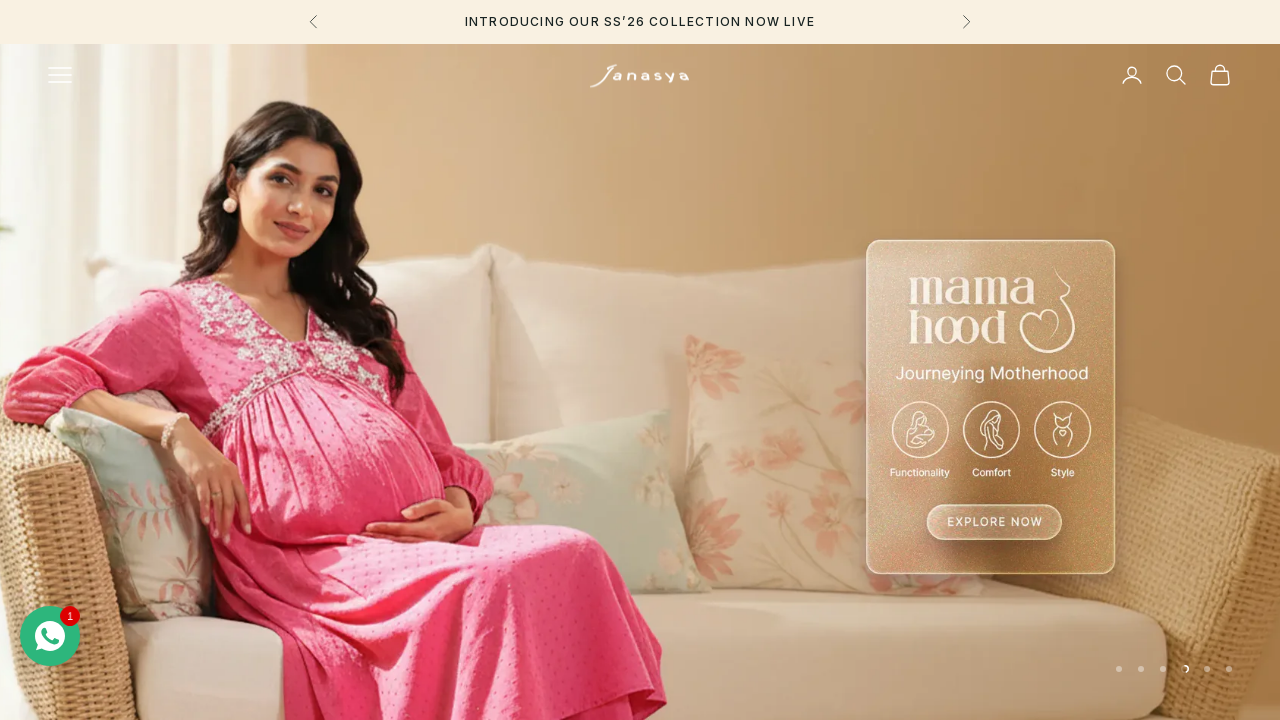

Verified visible link with href: /collections/co-ord-sets
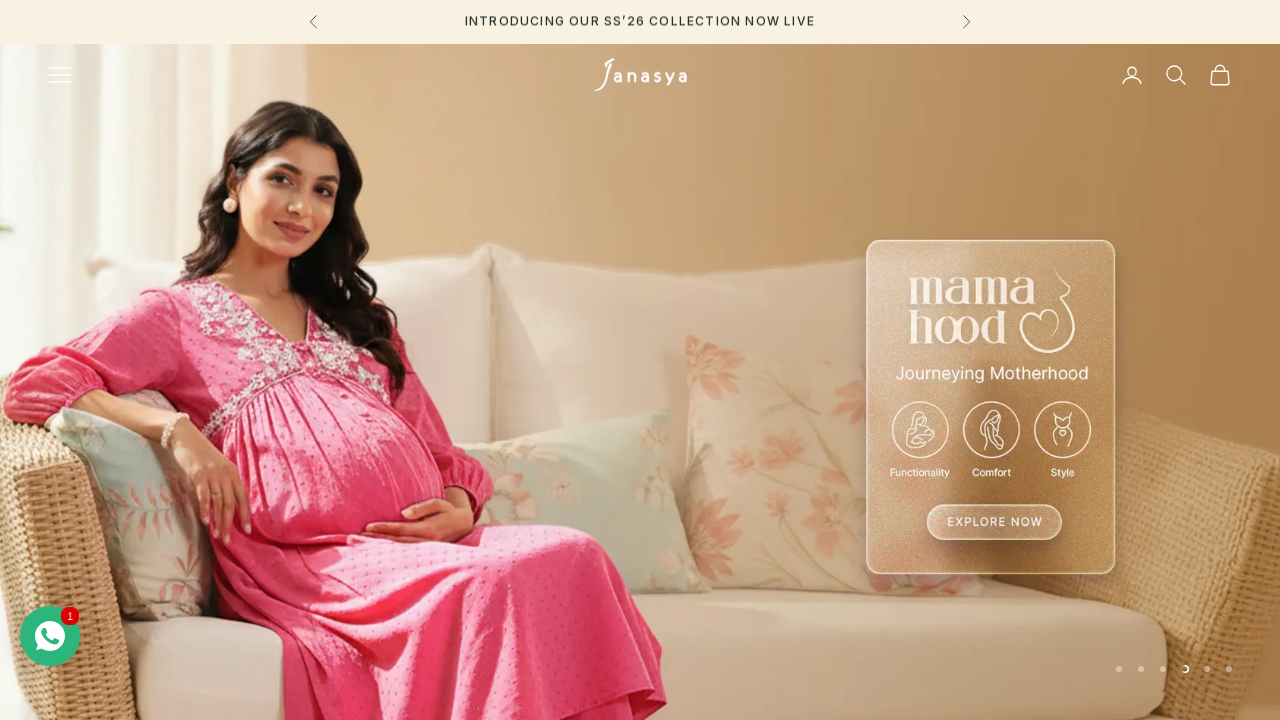

Verified visible link with href: /collections/tops-tunic
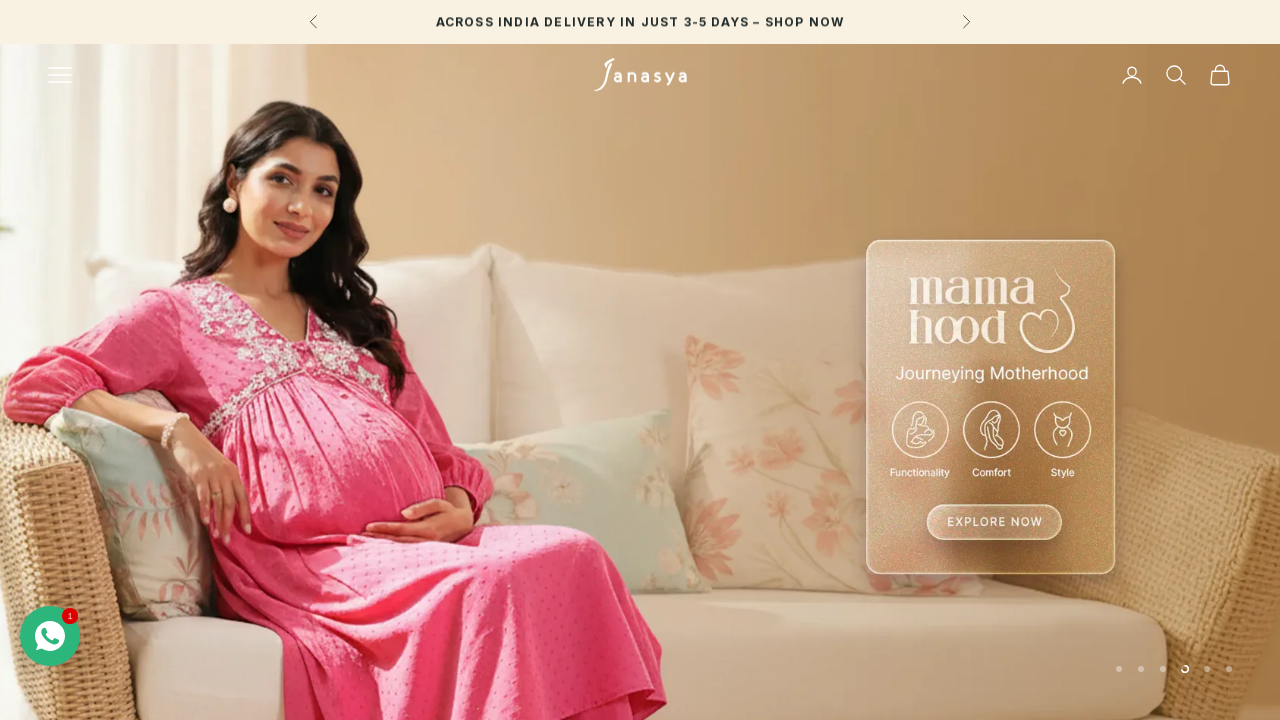

Verified visible link with href: /collections/kurti-kurta
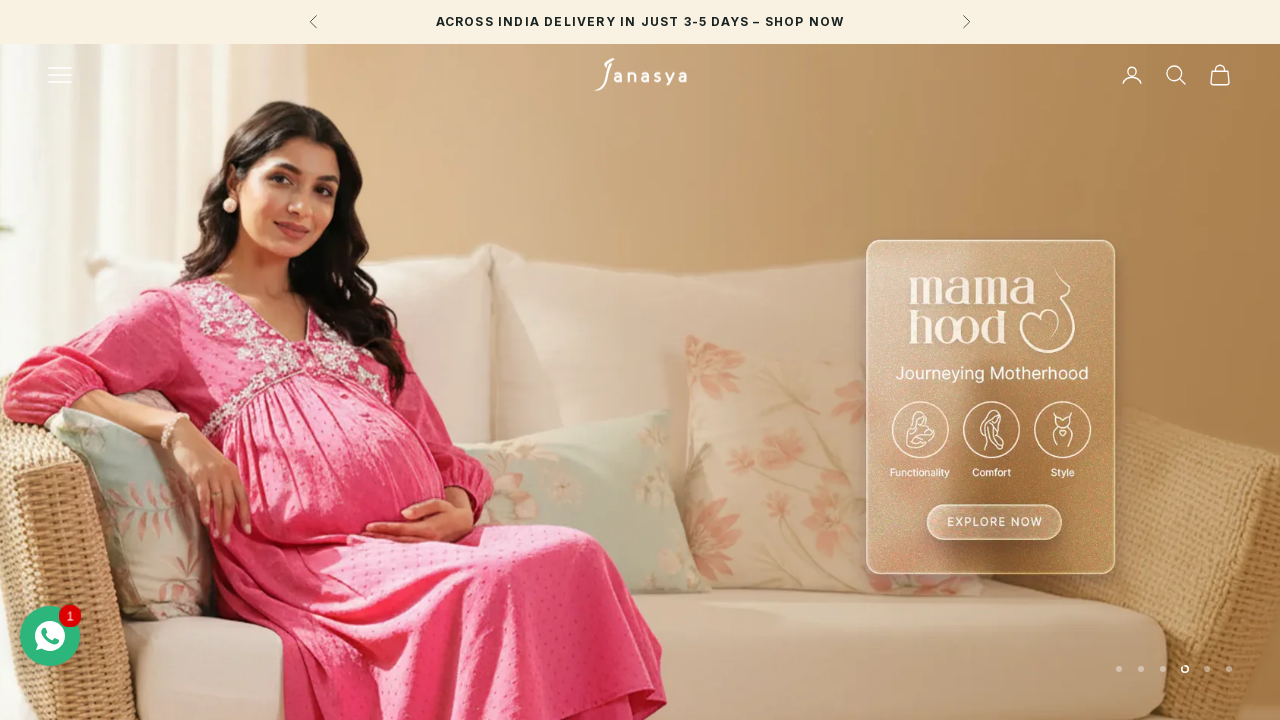

Verified visible link with href: /collections/3-piece-kurta-set
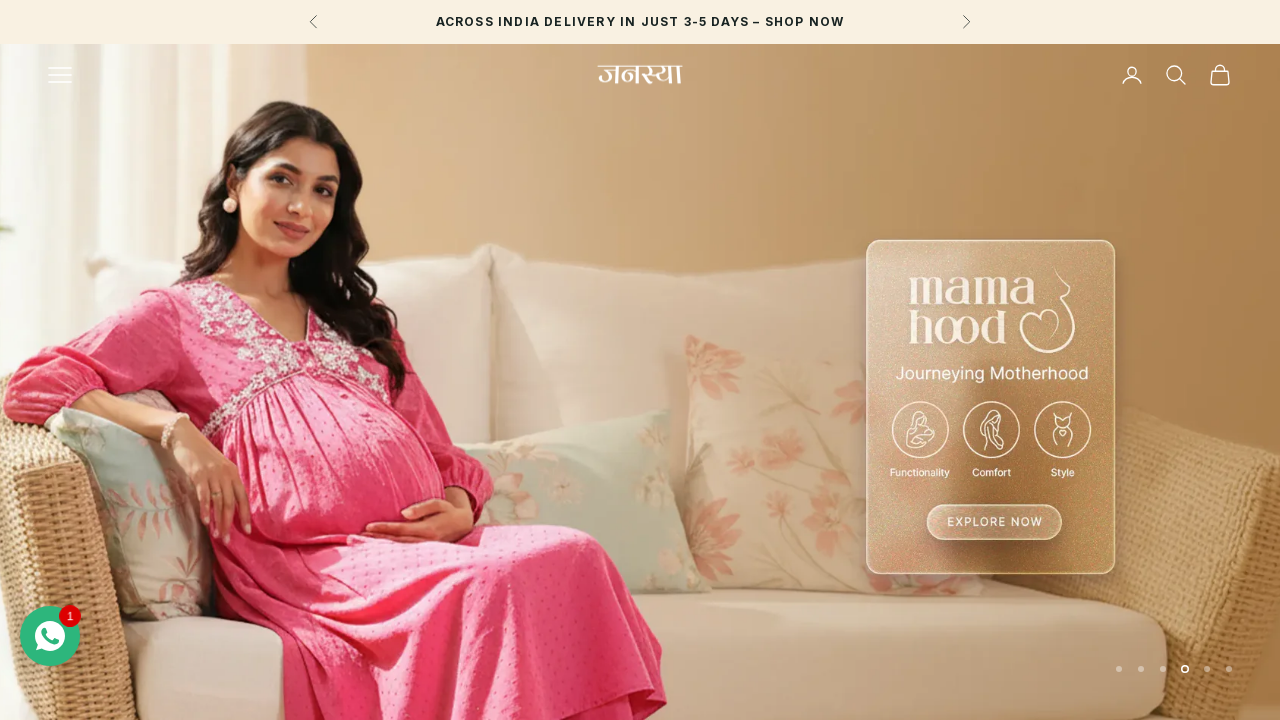

Verified visible link with href: /collections/sets
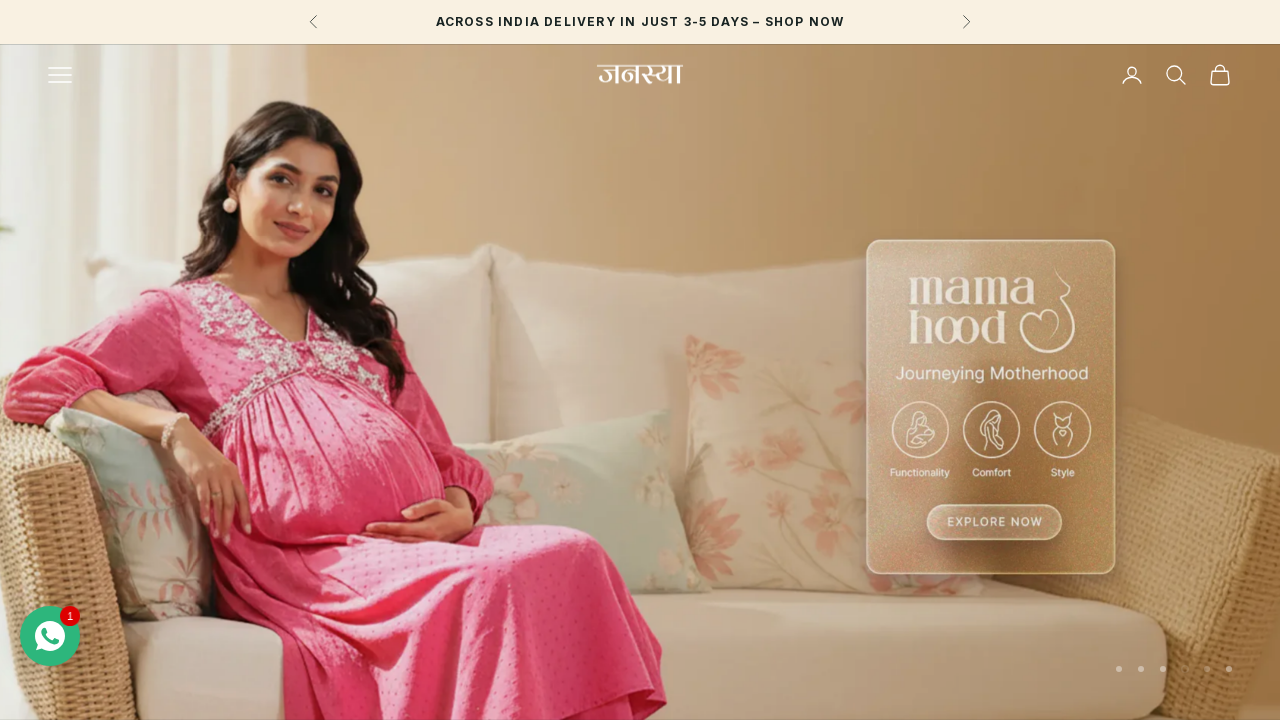

Verified visible link with href: /collections/brinda
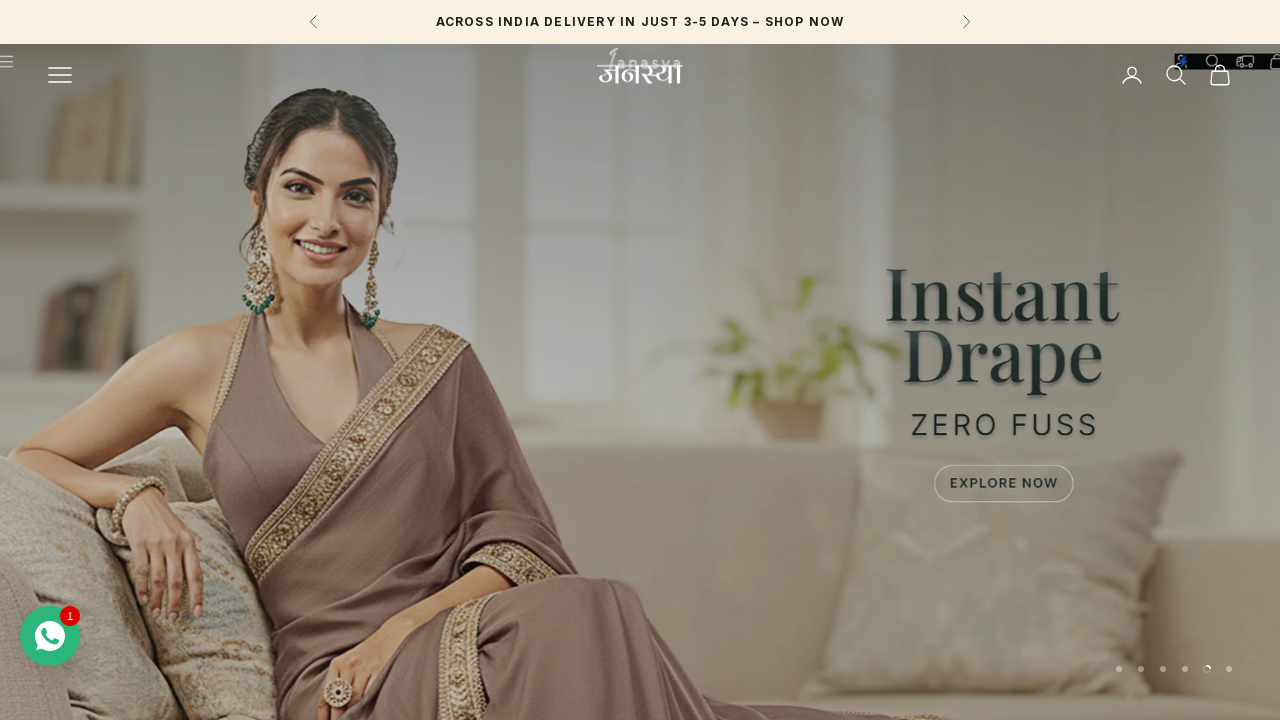

Verified visible link with href: /collections/office-wear
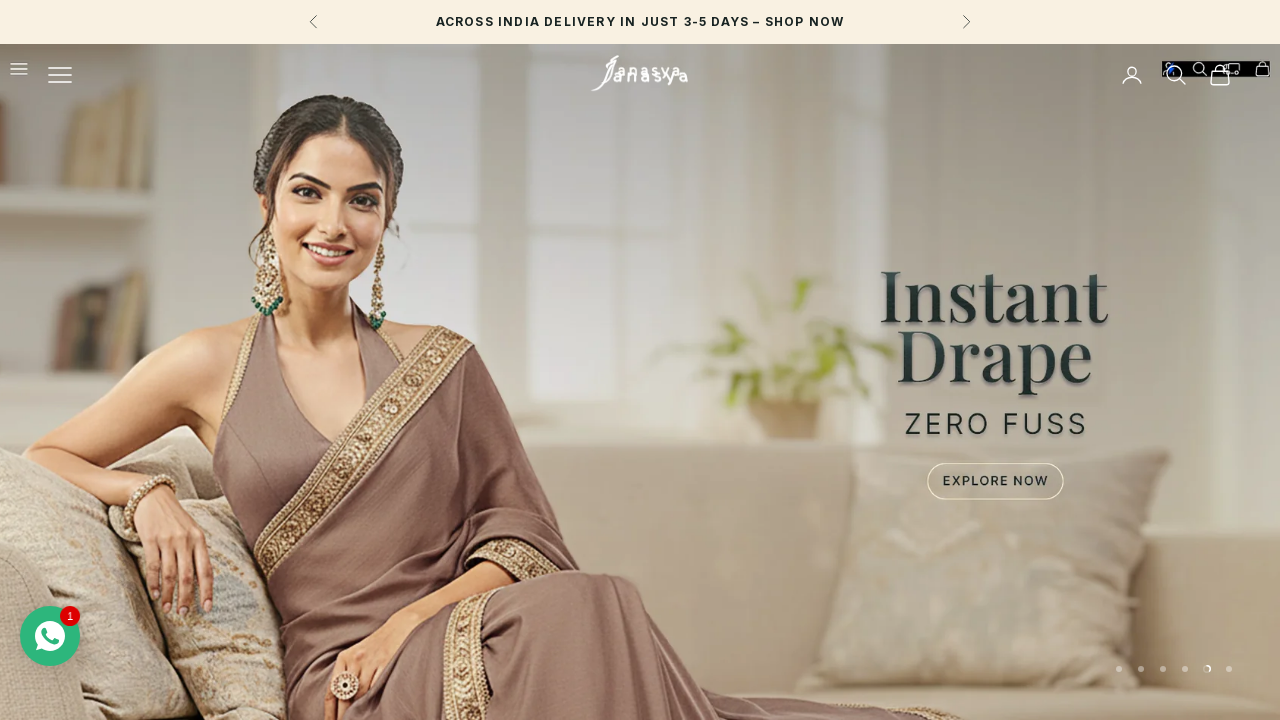

Verified visible link with href: /collections/holiday-edit
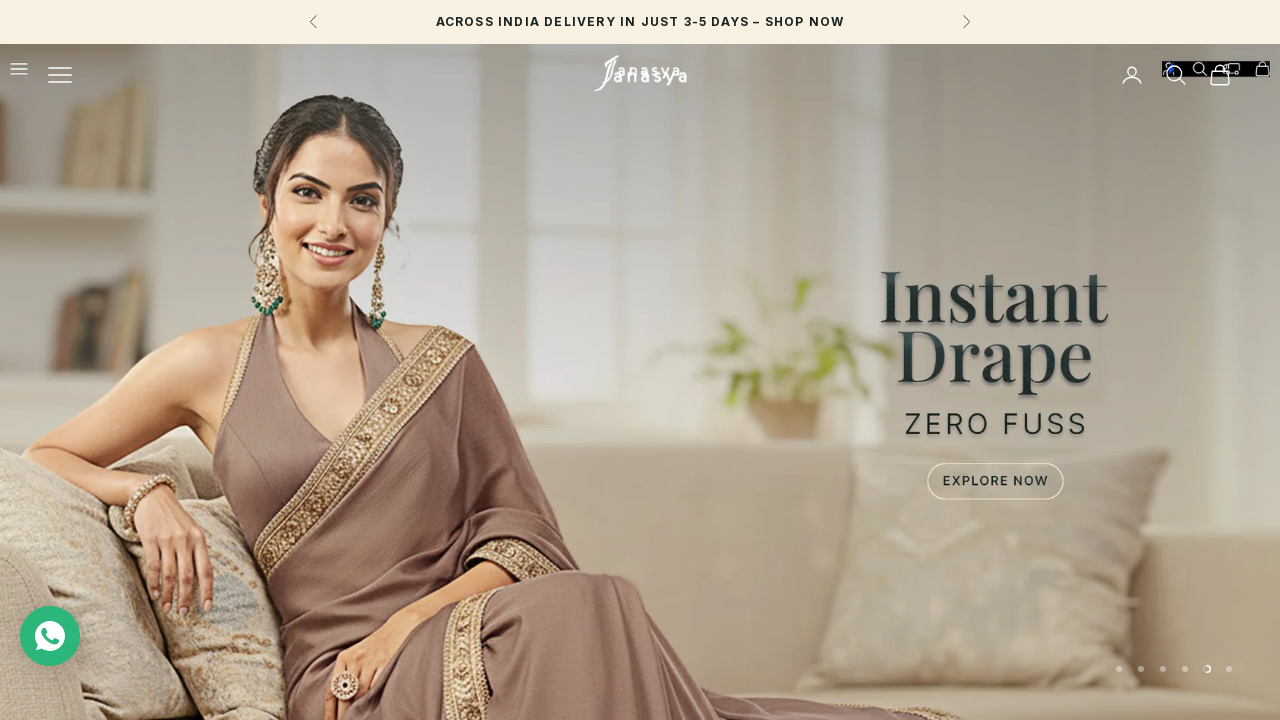

Verified visible link with href: /collections/plus-size
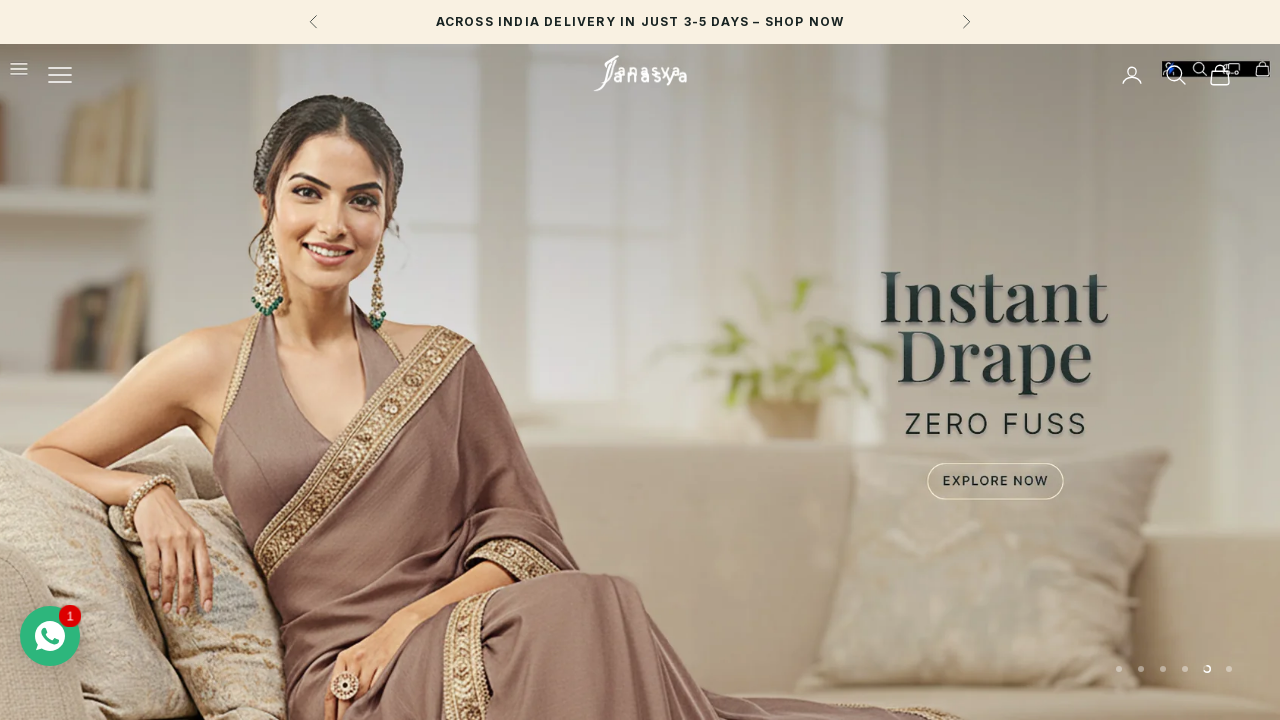

Verified visible link with href: /collections/maternity
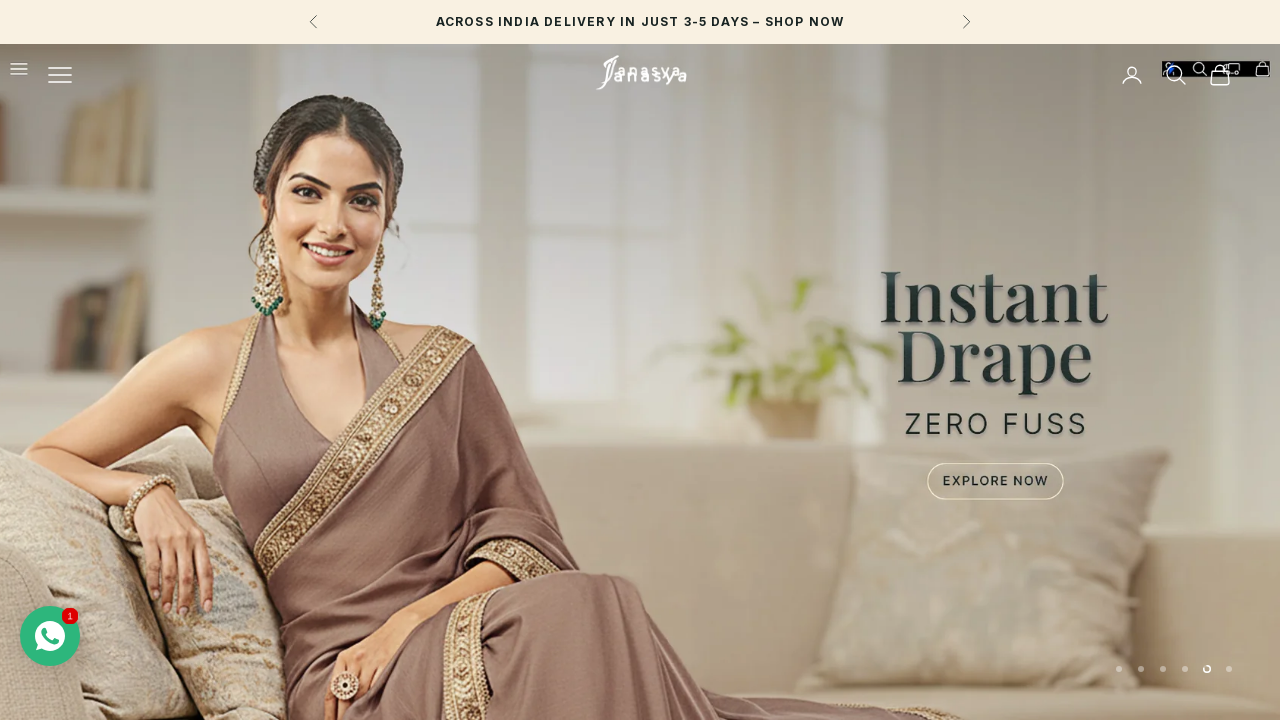

Verified visible link with href: /collections/summer-collection-2026
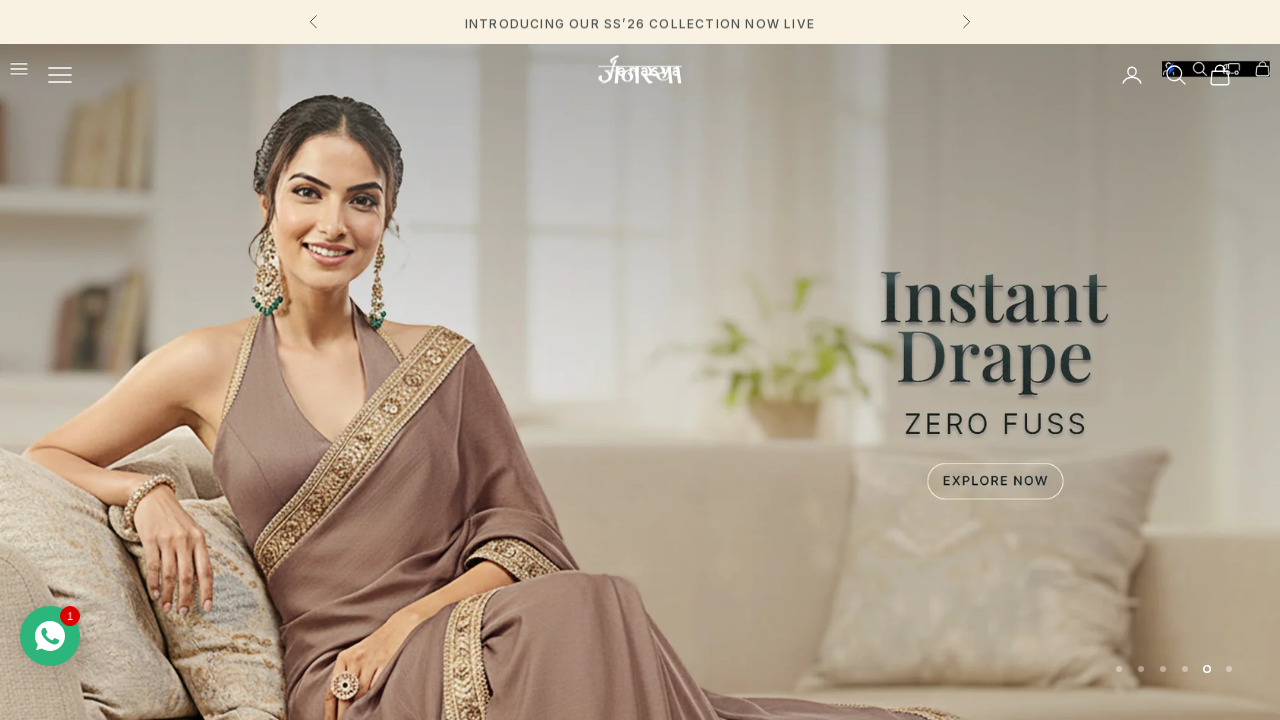

Verified visible link with href: /collections/dresses
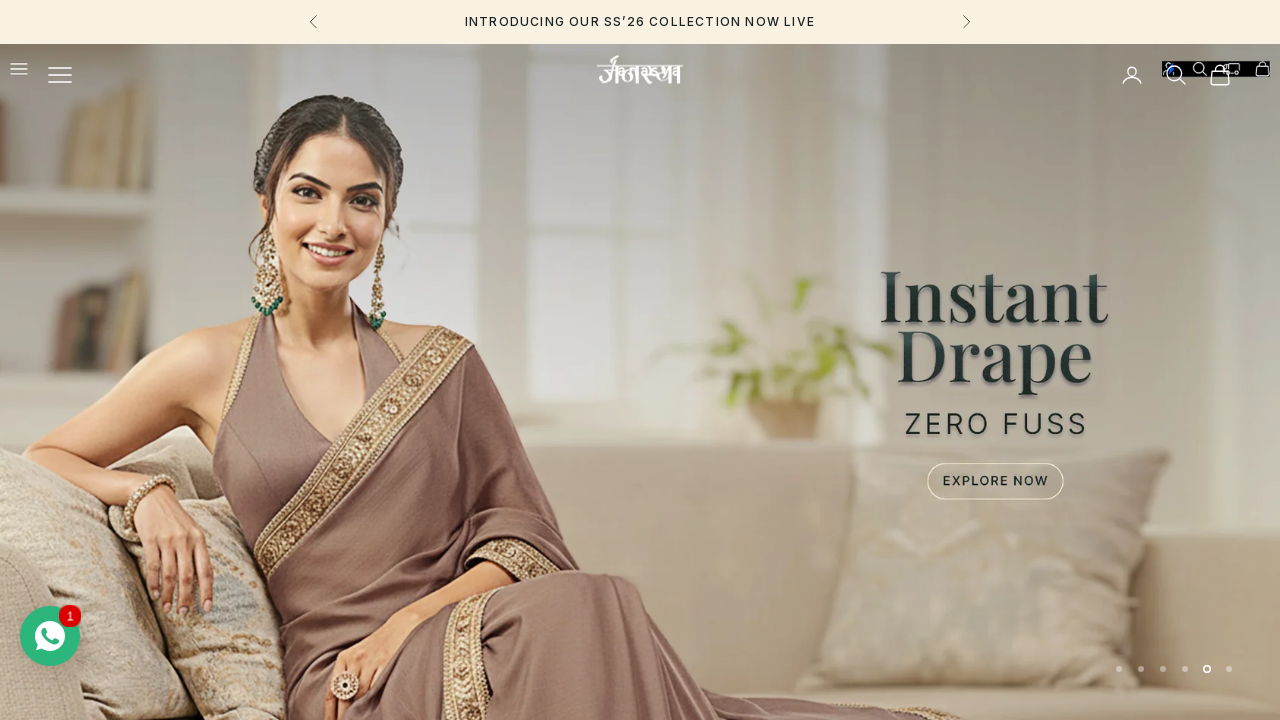

Verified visible link with href: /collections/tops-tunic
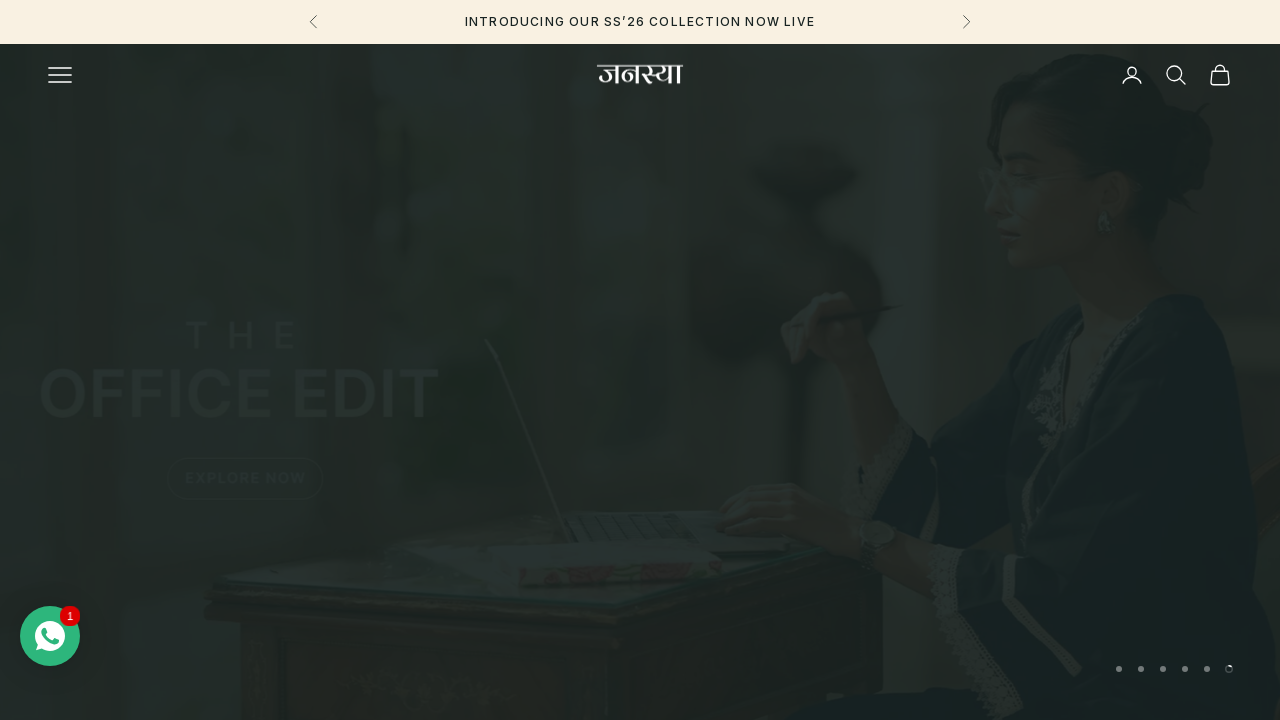

Verified visible link with href: /collections/office-wear
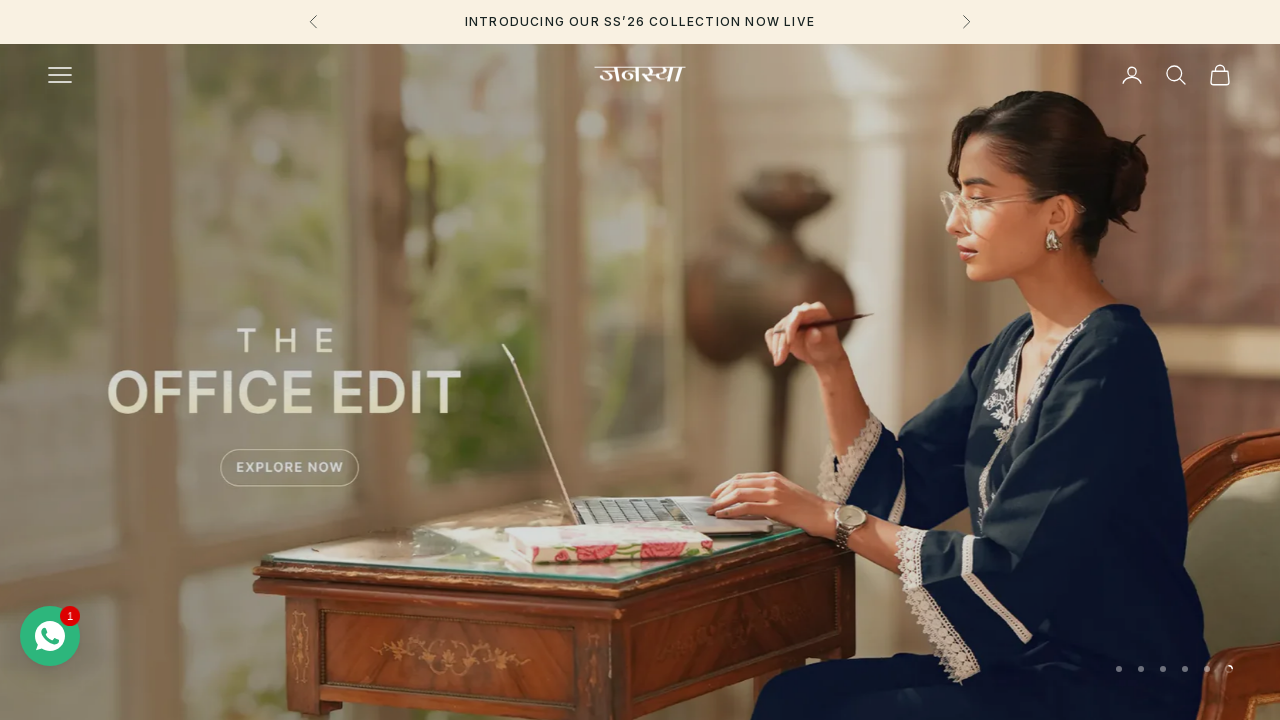

Verified visible link with href: /collections/co-ord-sets
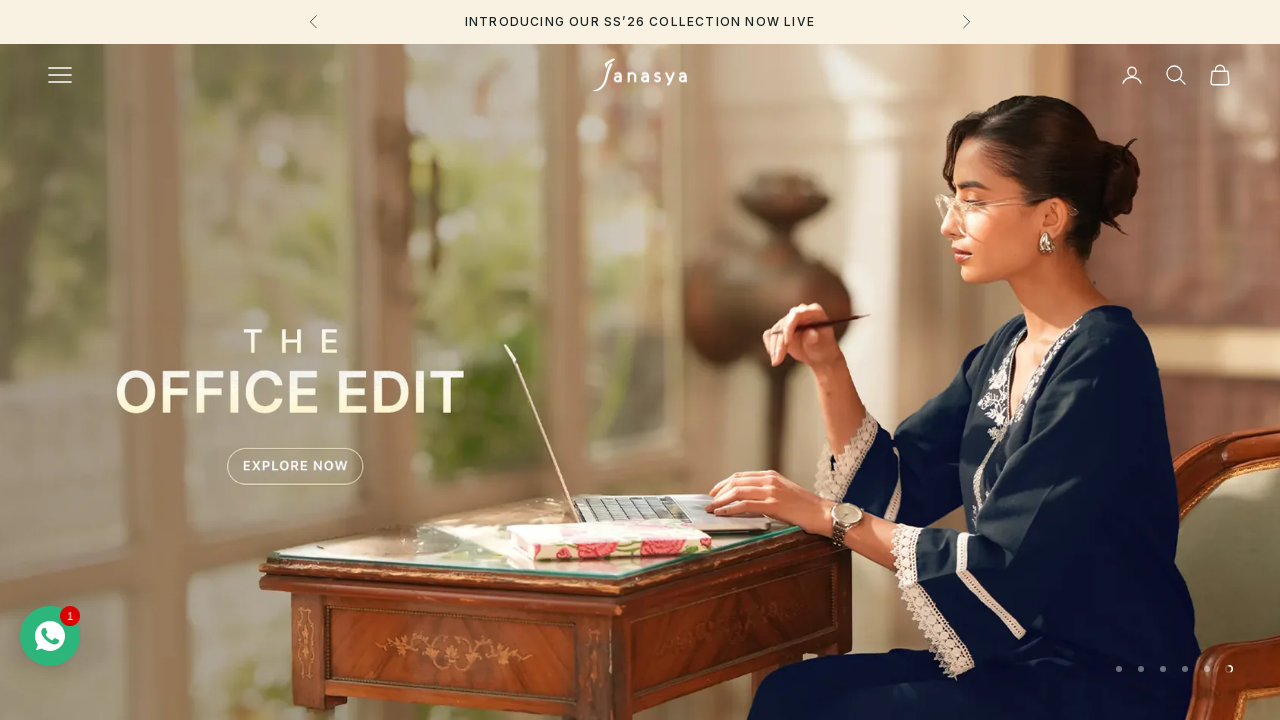

Verified visible link with href: /collections/maternity
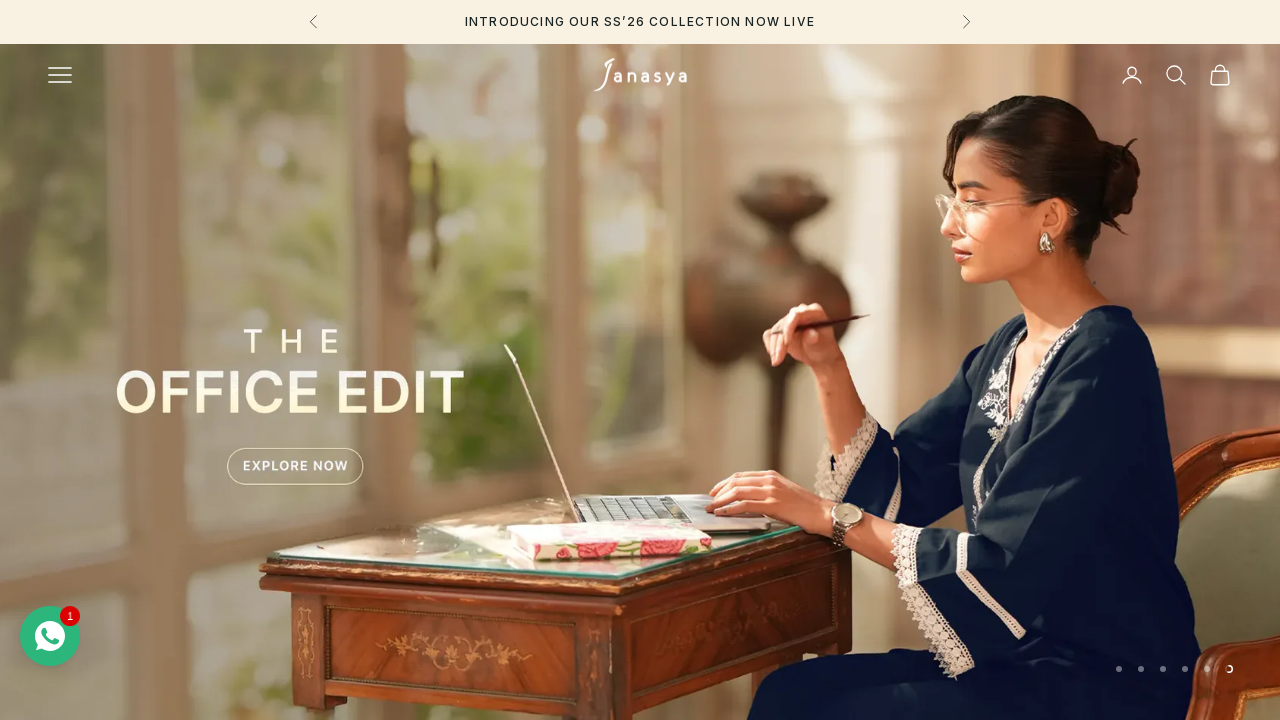

Verified visible link with href: /collections/plus-size
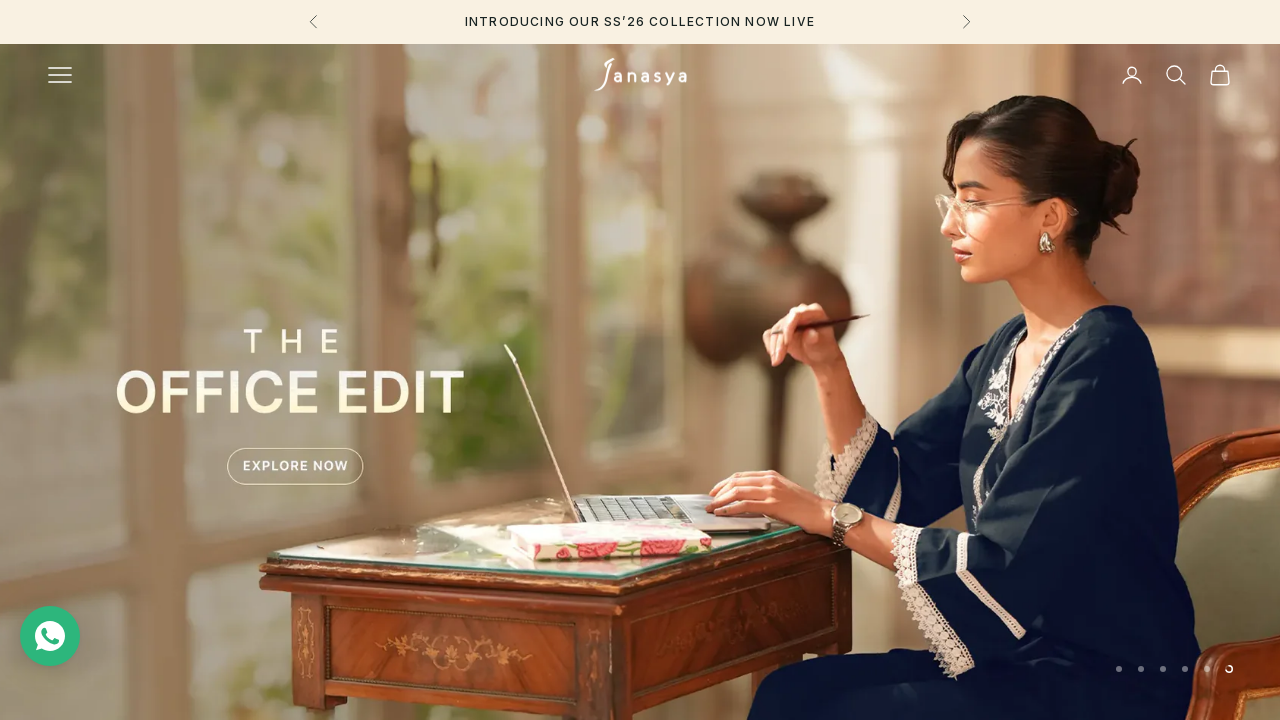

Verified visible link with href: https://janasya.com/collections/3-piece-kurta-set
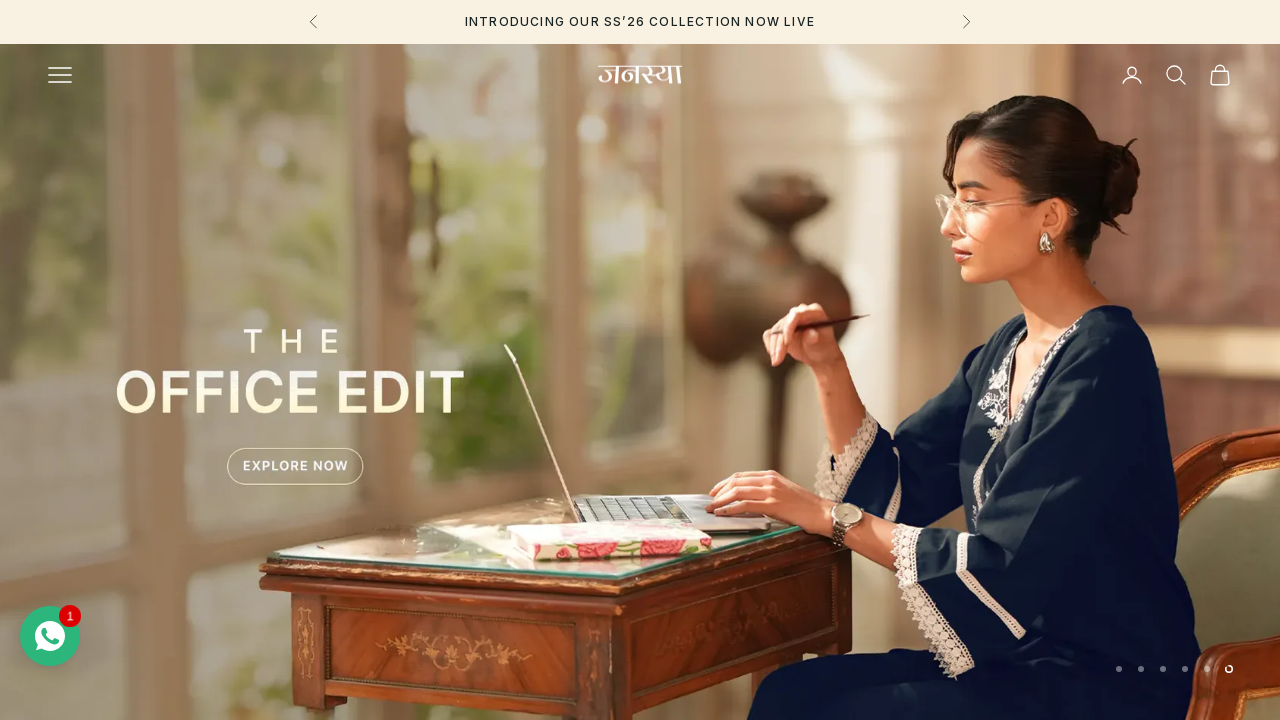

Verified visible link with href: https://janasya.com/collections/saree
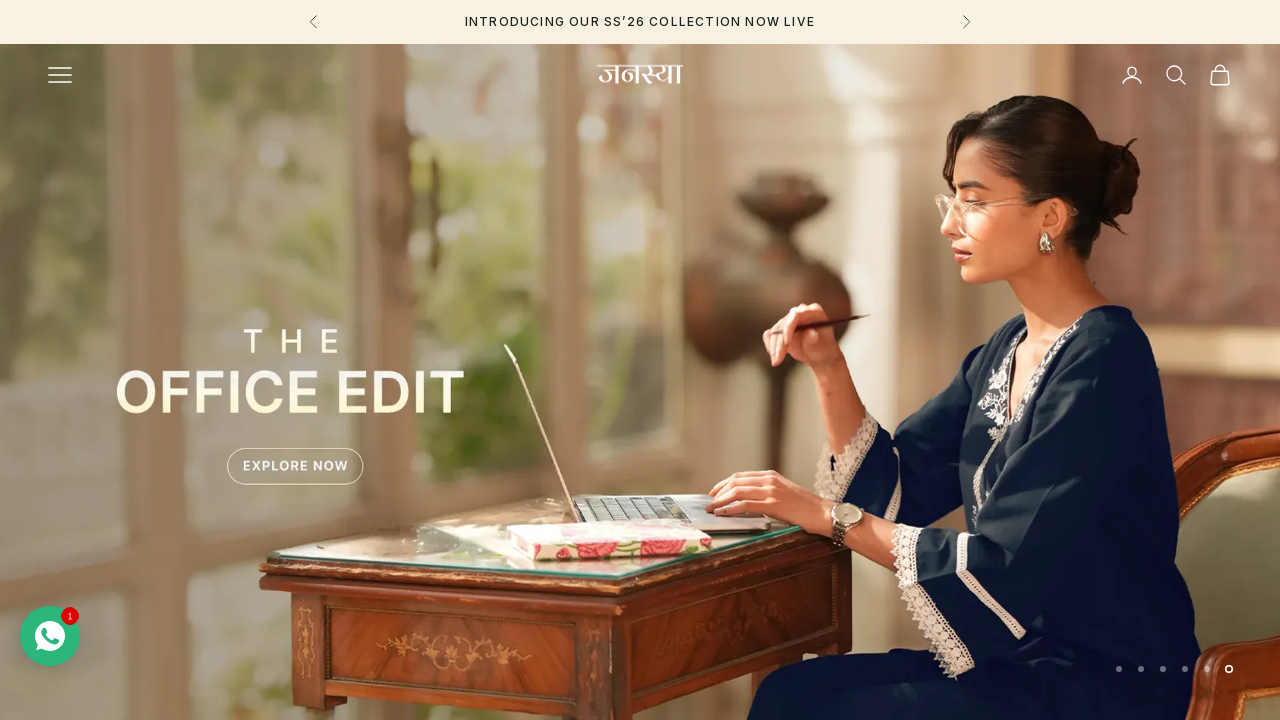

Verified visible link with href: /collections/sets
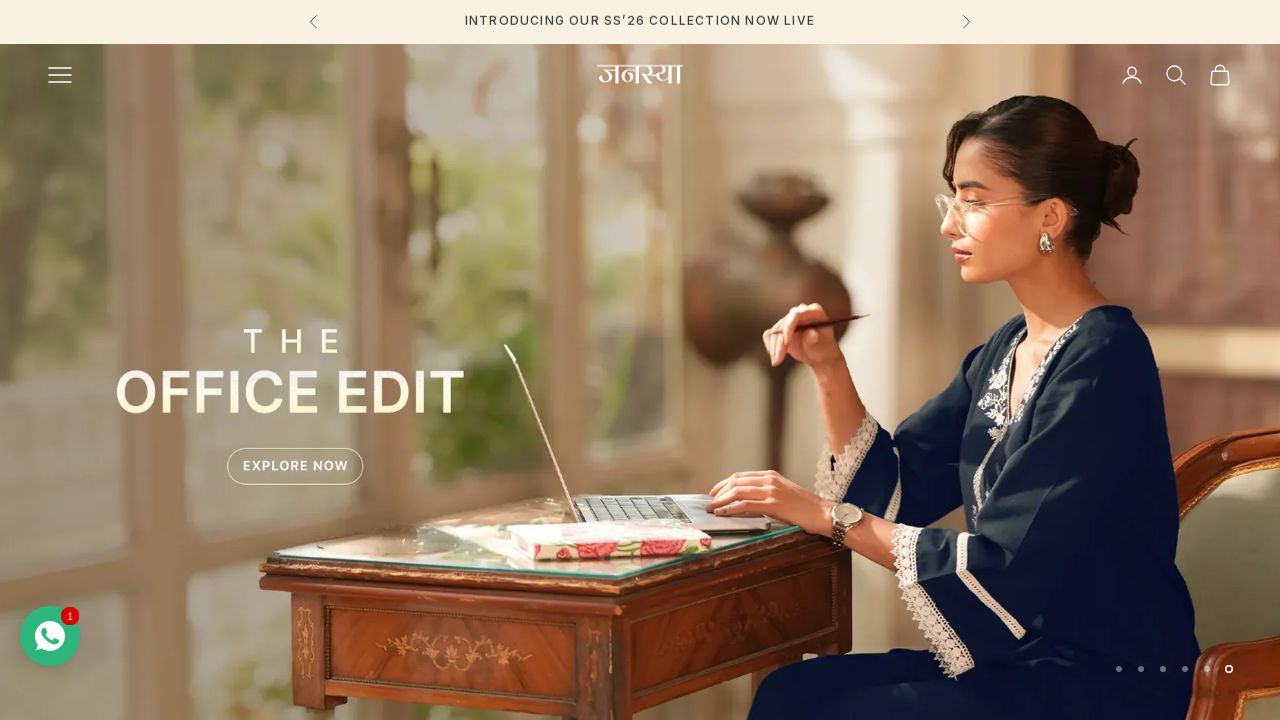

Verified visible link with href: /collections/kurti-kurta
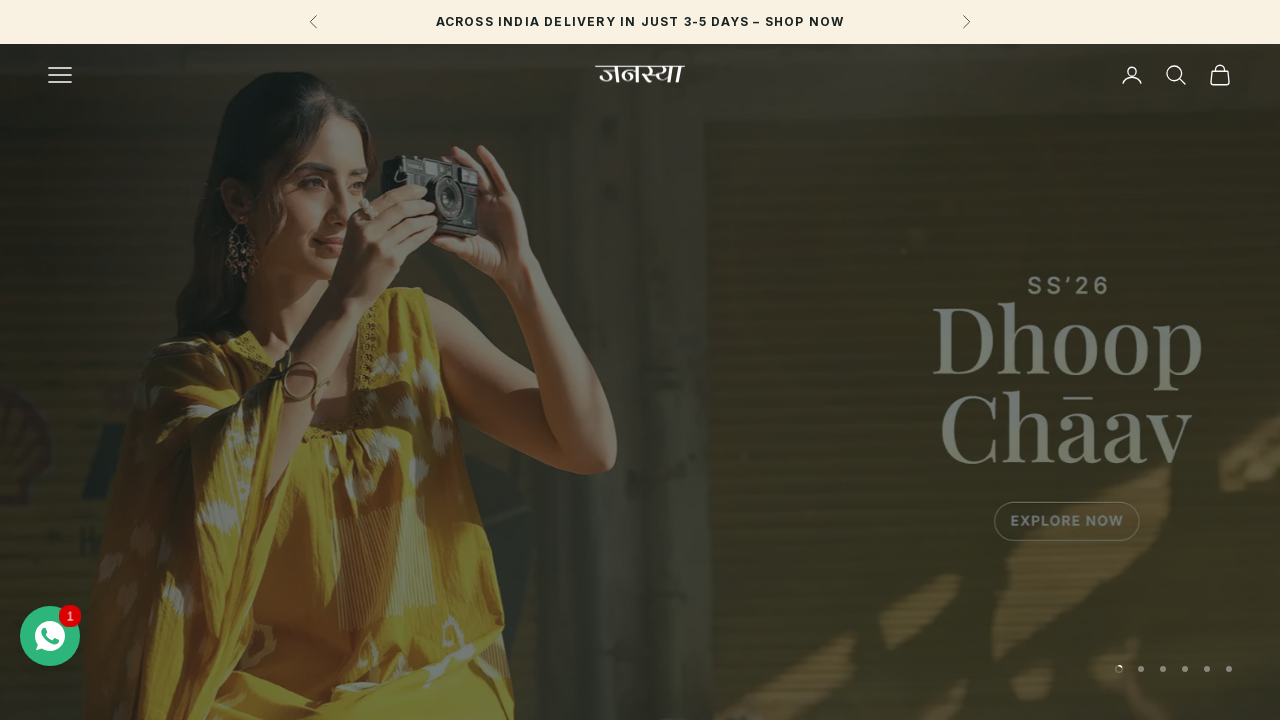

Verified visible link with href: /pages/about-brand
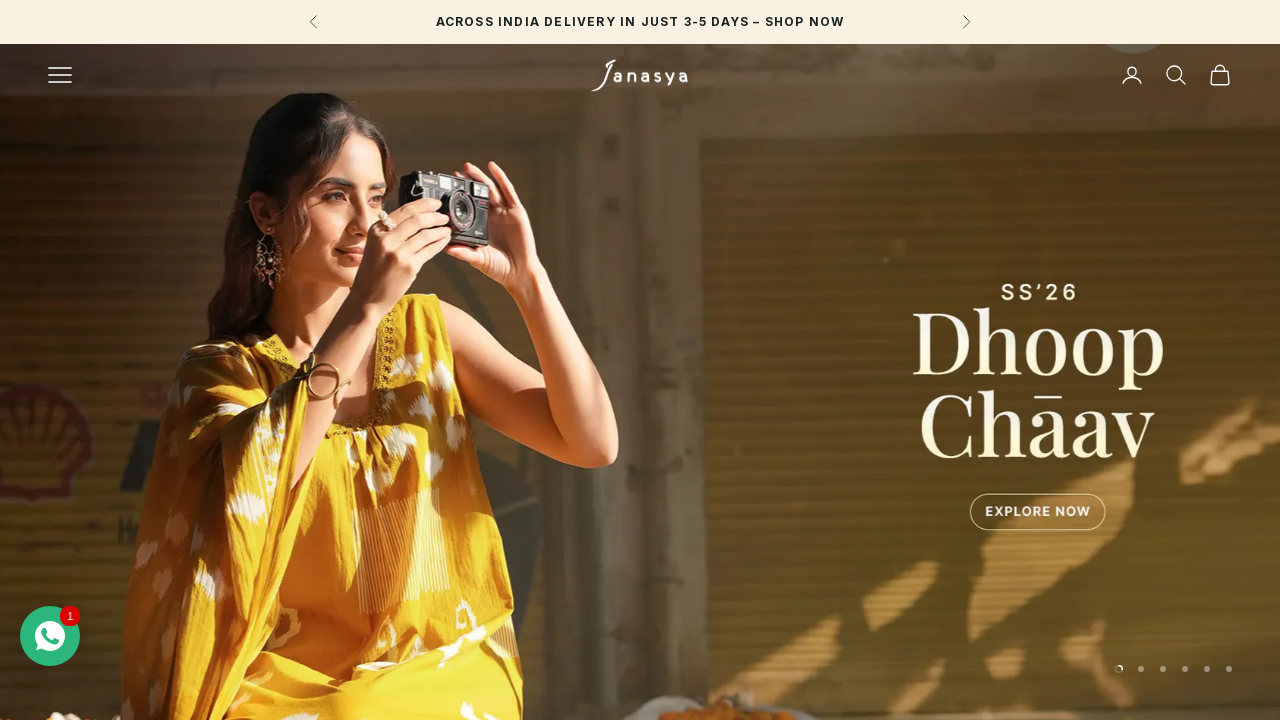

Verified visible link with href: /account
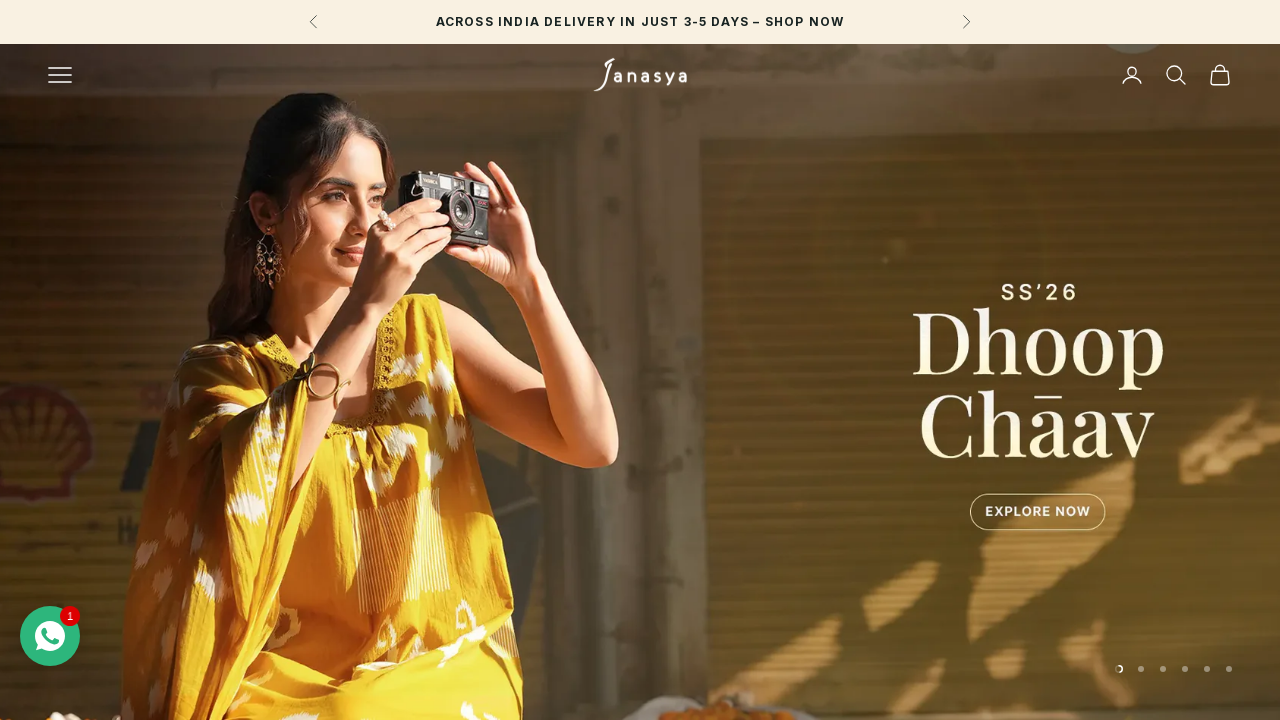

Verified visible link with href: https://janasya-india.myshopify.com/apps/return_prime
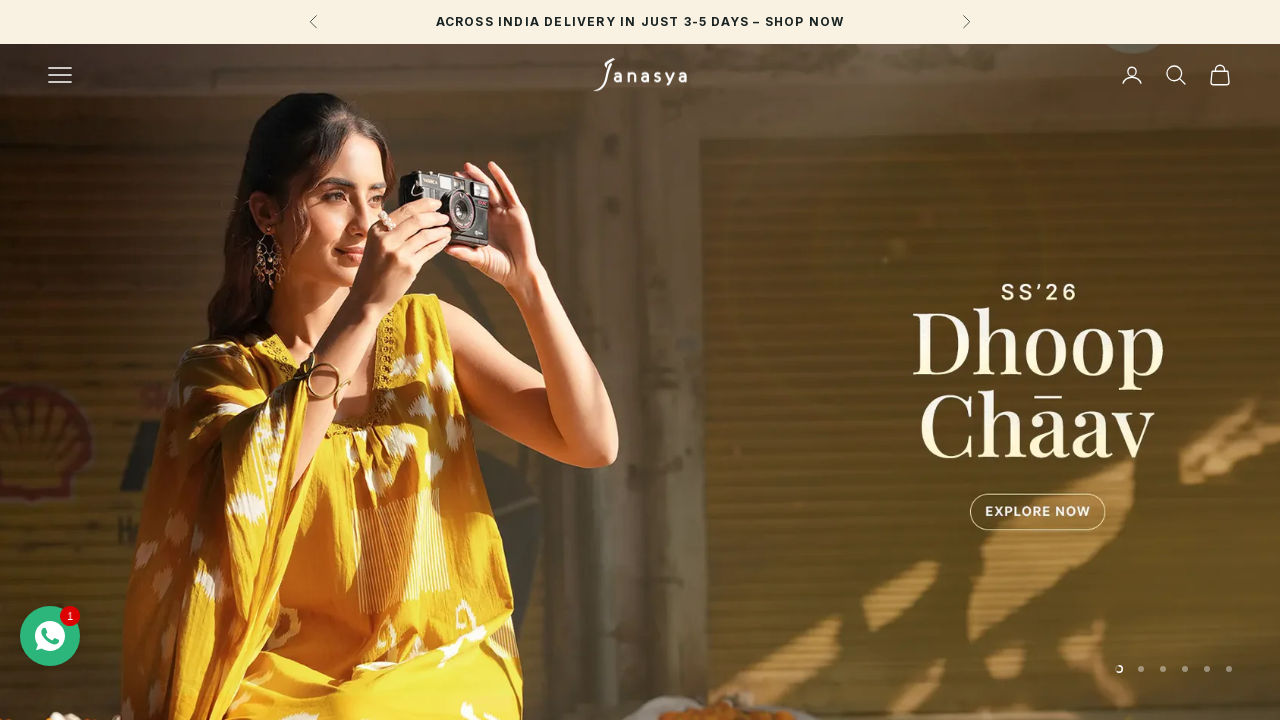

Verified visible link with href: /blogs/news
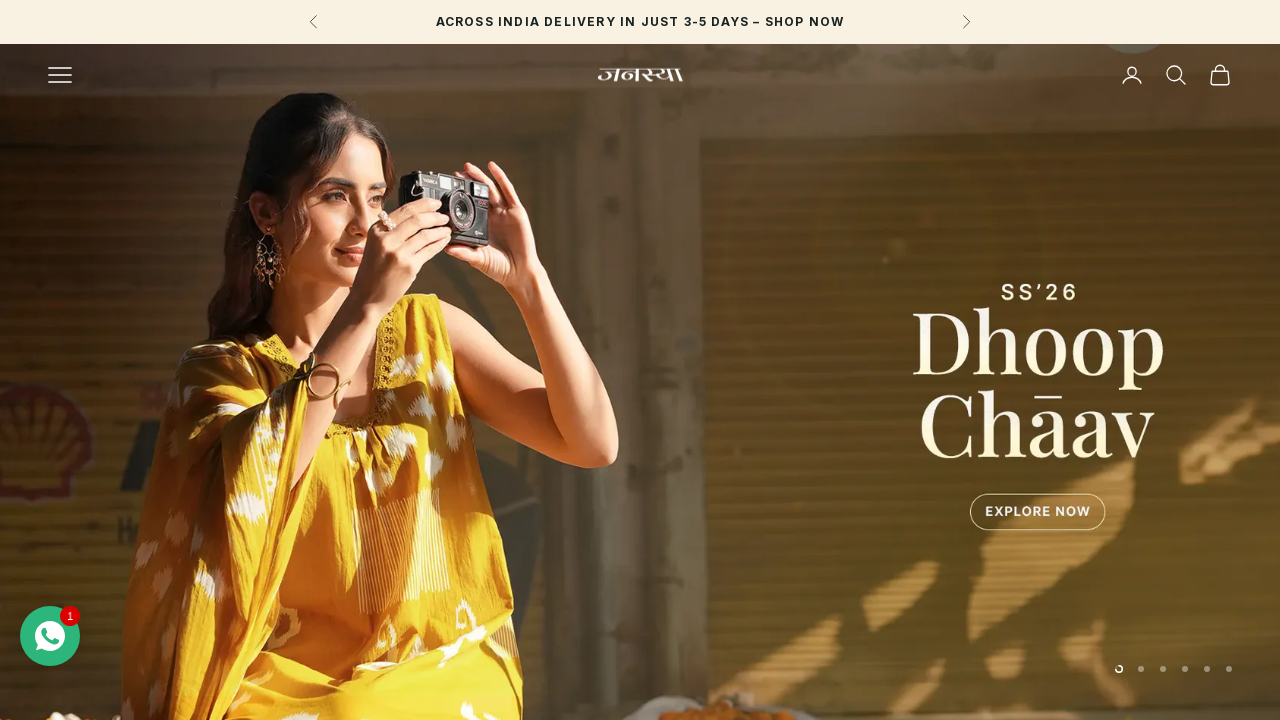

Verified visible link with href: /pages/contact-us
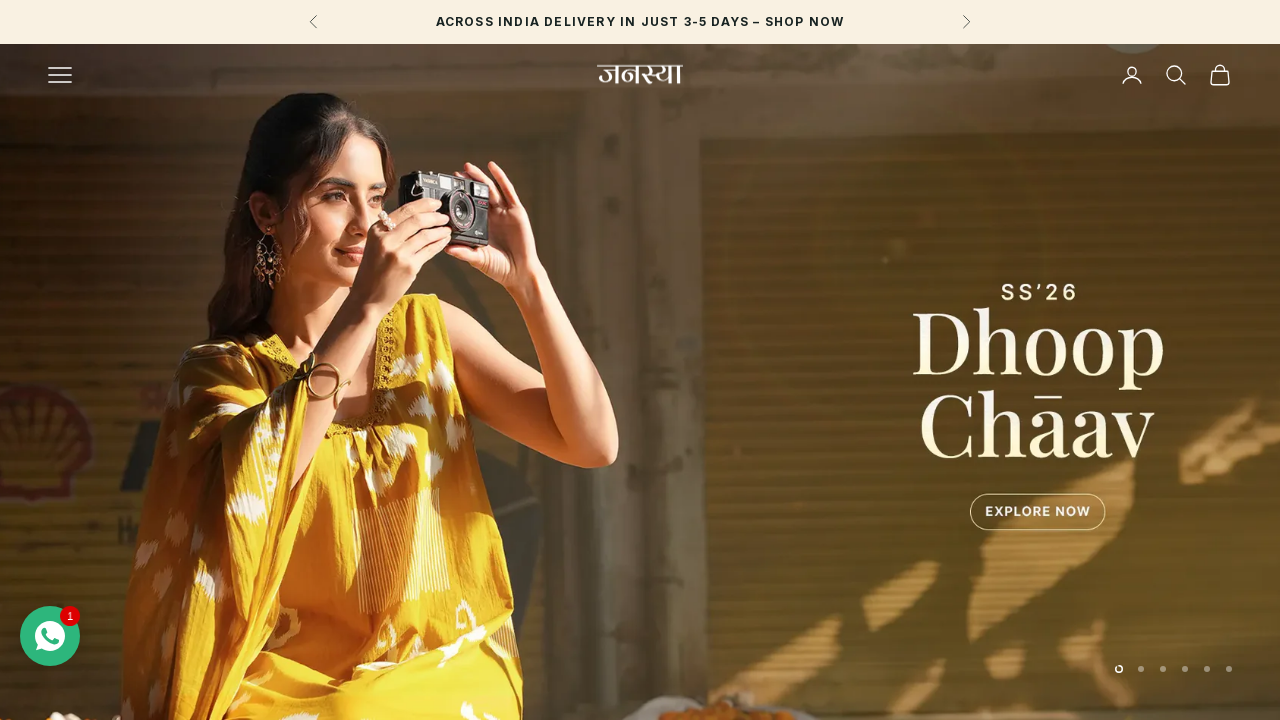

Verified visible link with href: /pages/track
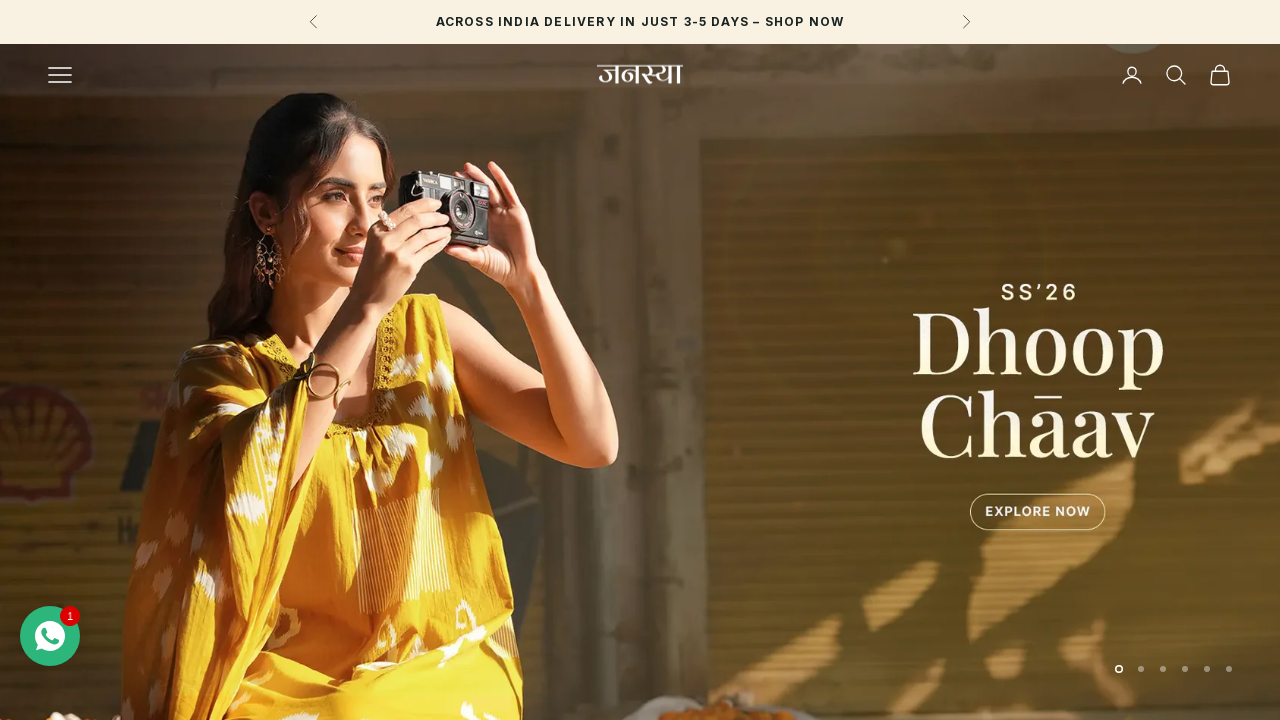

Verified visible link with href: https://janasya.com/pages/httpsjanasyacompagesjanasya-wholesale-enquiry-form
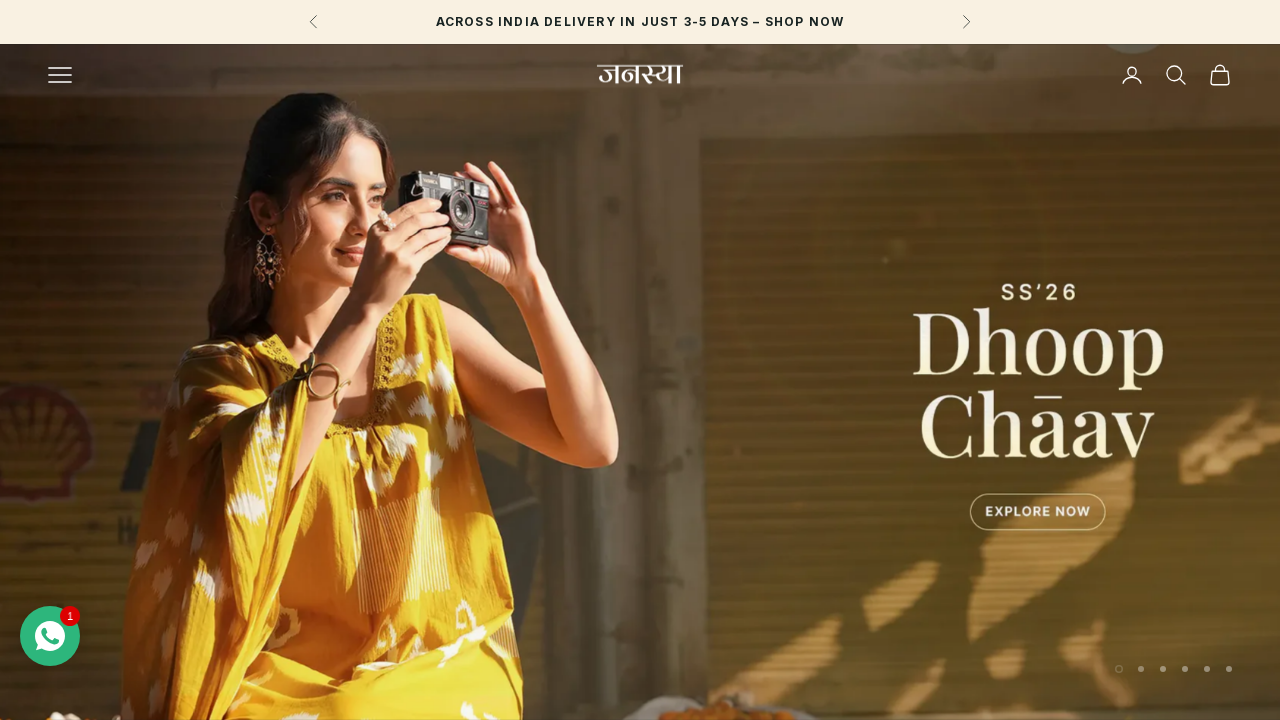

Verified visible link with href: /pages/shipping-policy
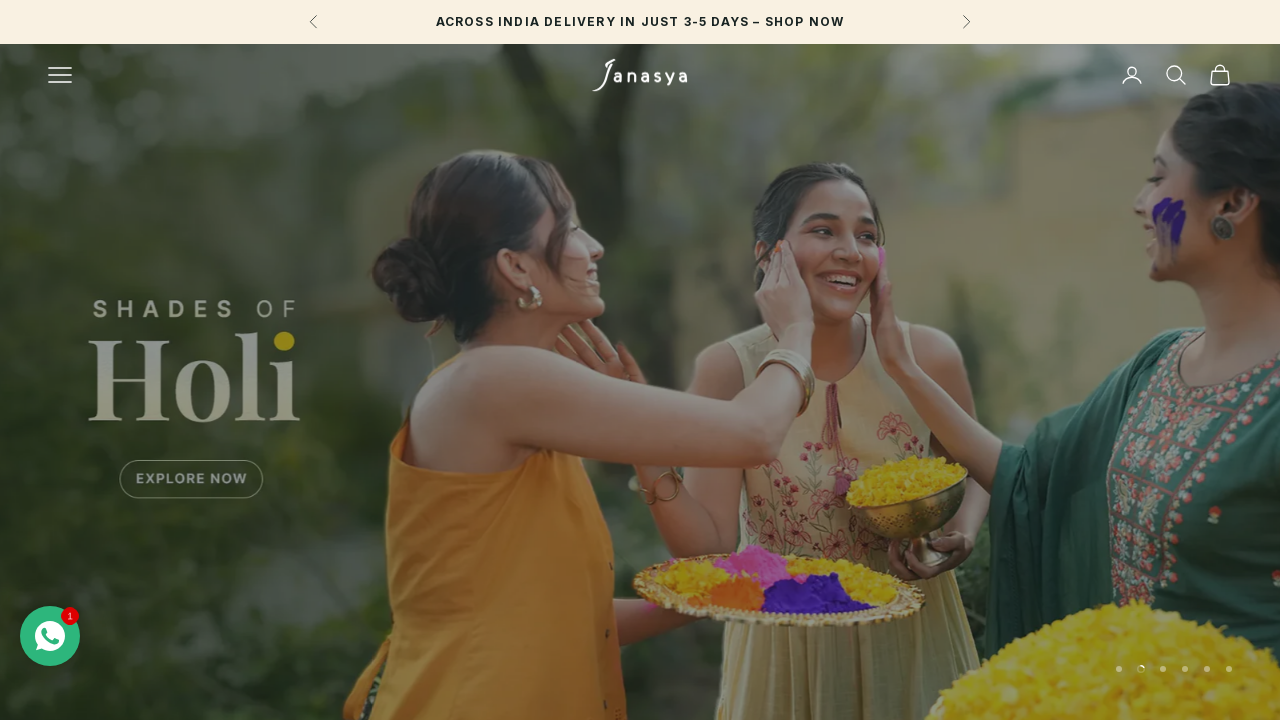

Verified visible link with href: /pages/return-exchange-policy
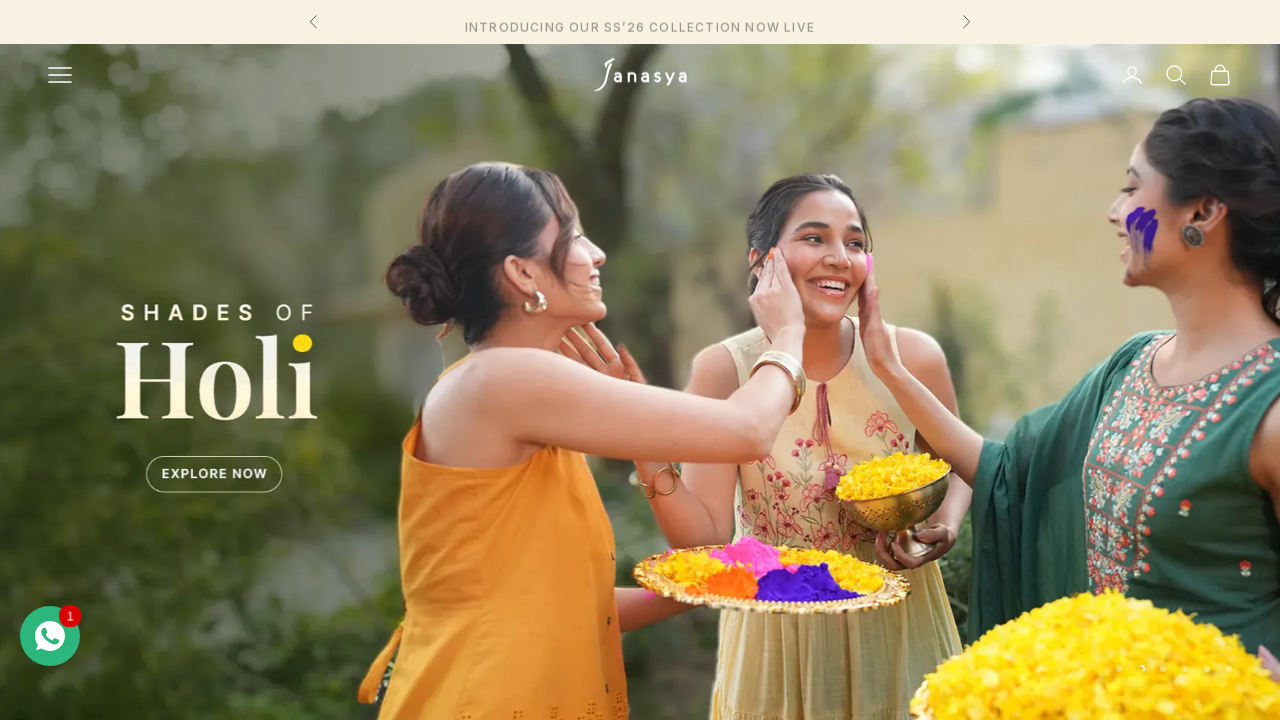

Verified visible link with href: /pages/terms-conditions-1
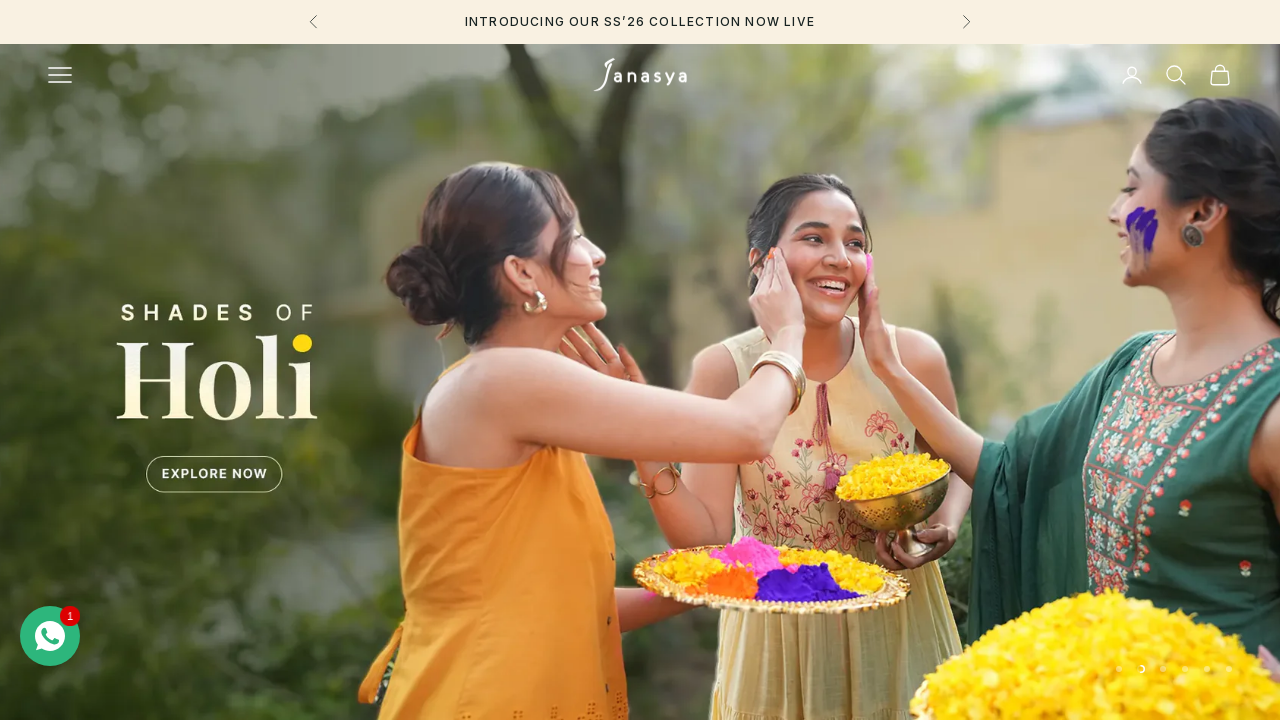

Verified visible link with href: /pages/privacy-policy
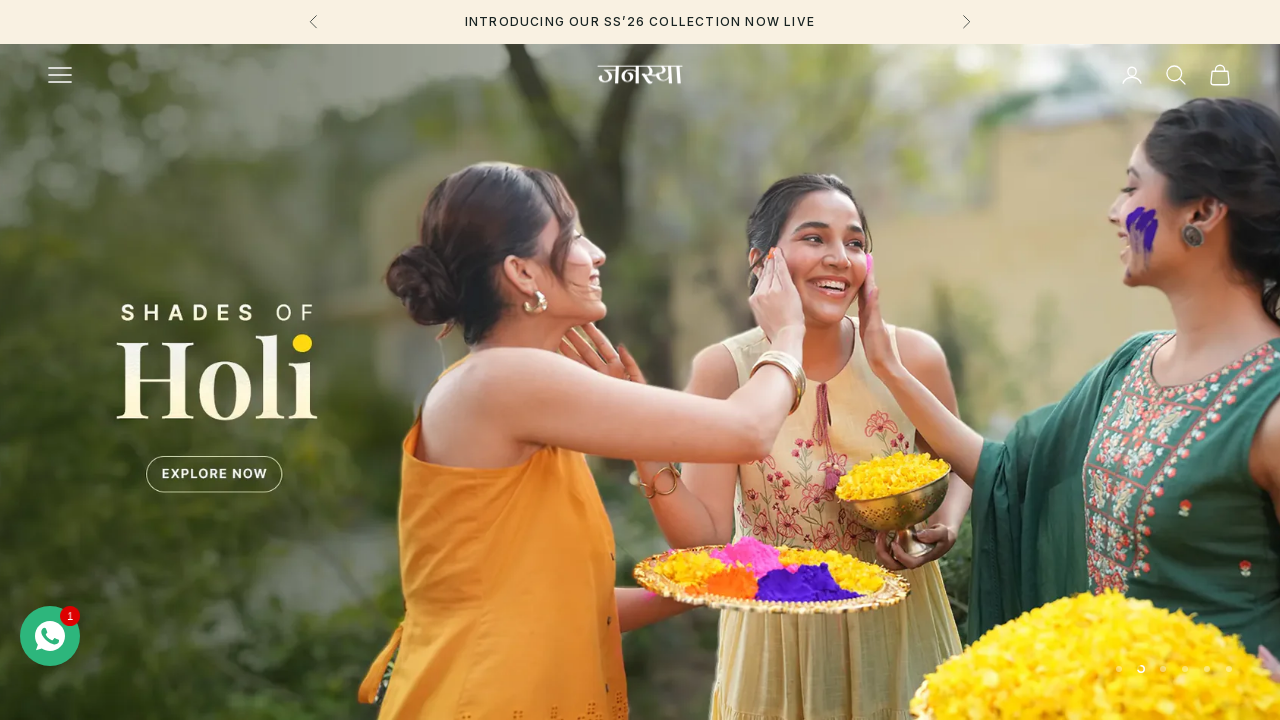

Verified visible link with href: tel:+91 8735035072
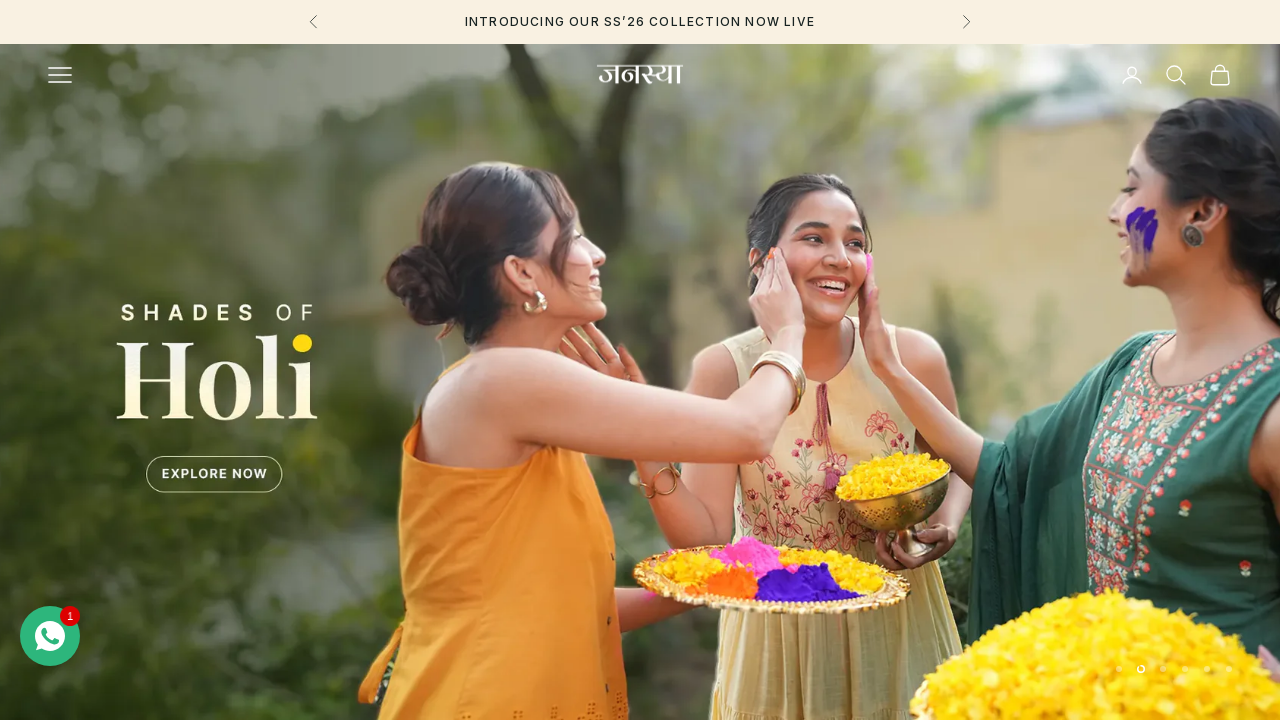

Verified visible link with href: http://wa.me/+919979876018
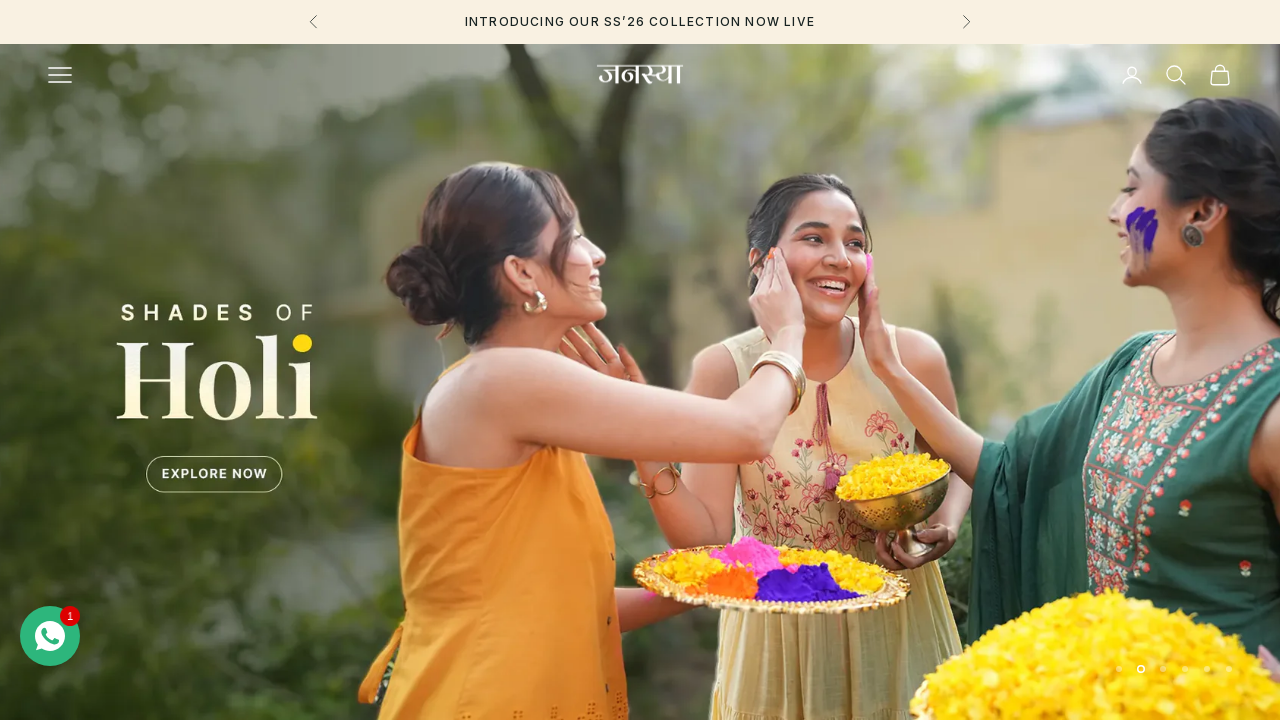

Verified visible link with href: mailto:care@janasya.com
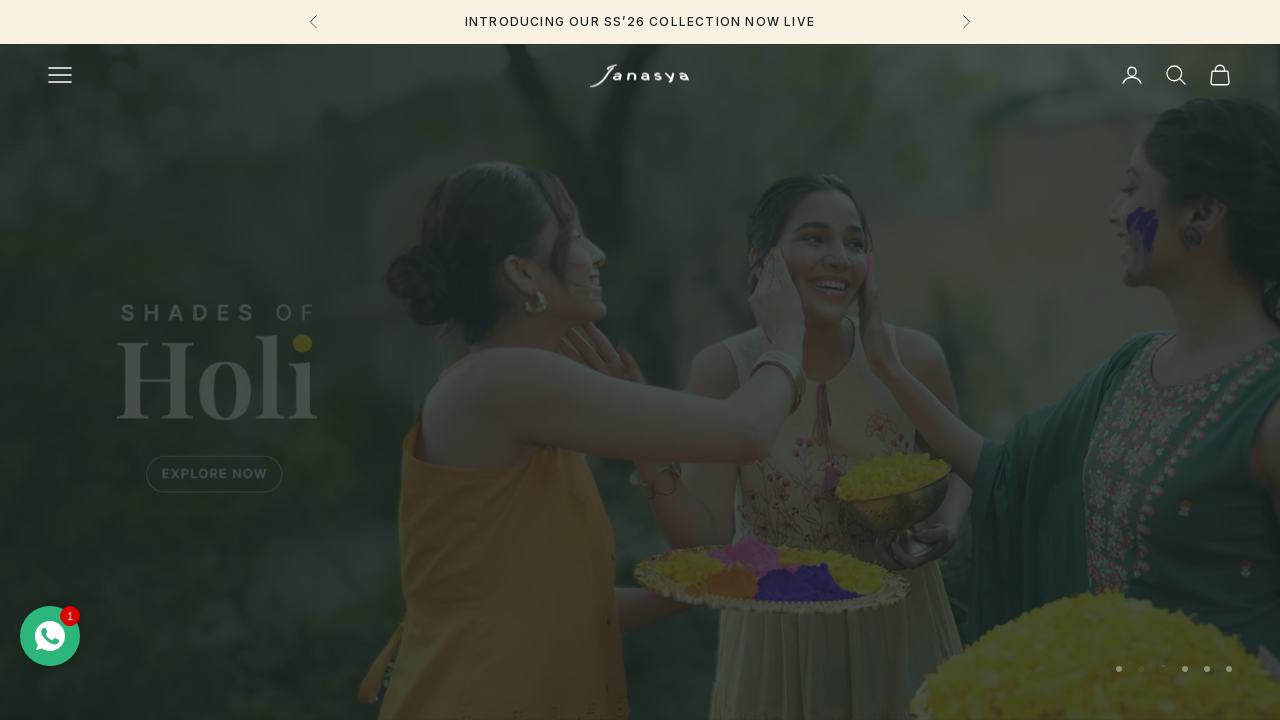

Verified visible link with href: https://www.facebook.com/janasyaclothing
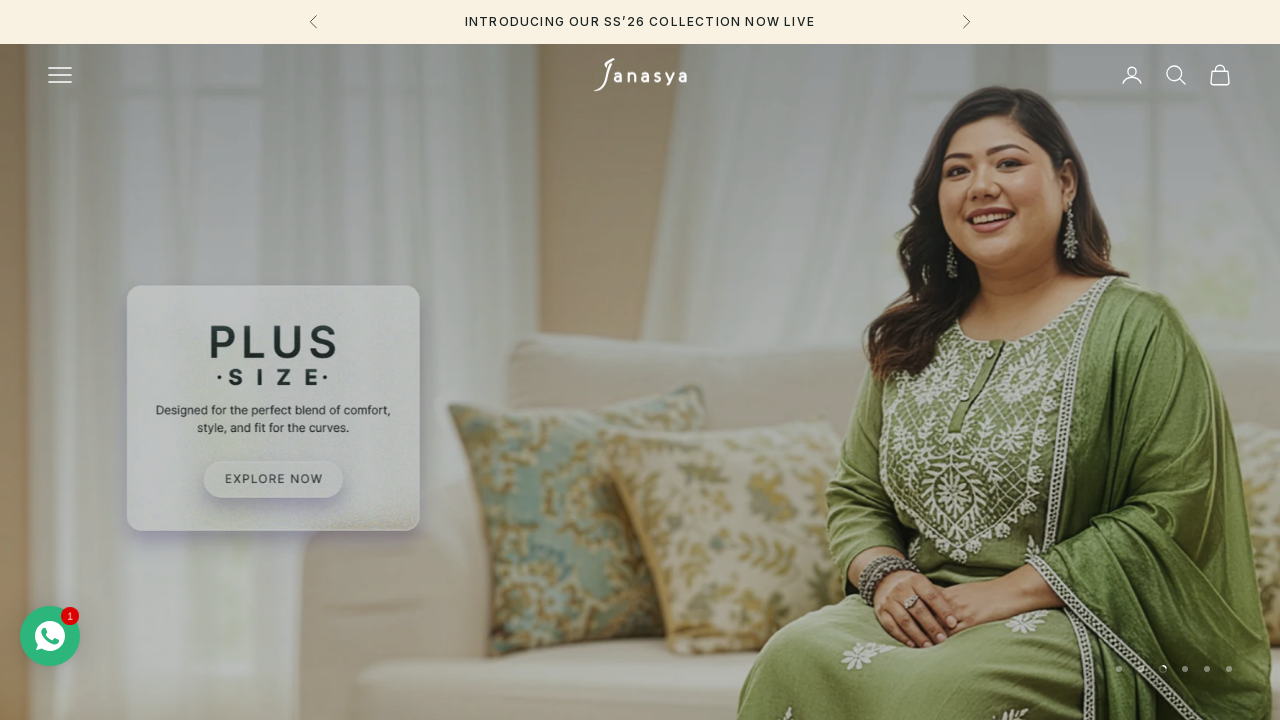

Verified visible link with href: https://www.instagram.com/janasyaclothing/
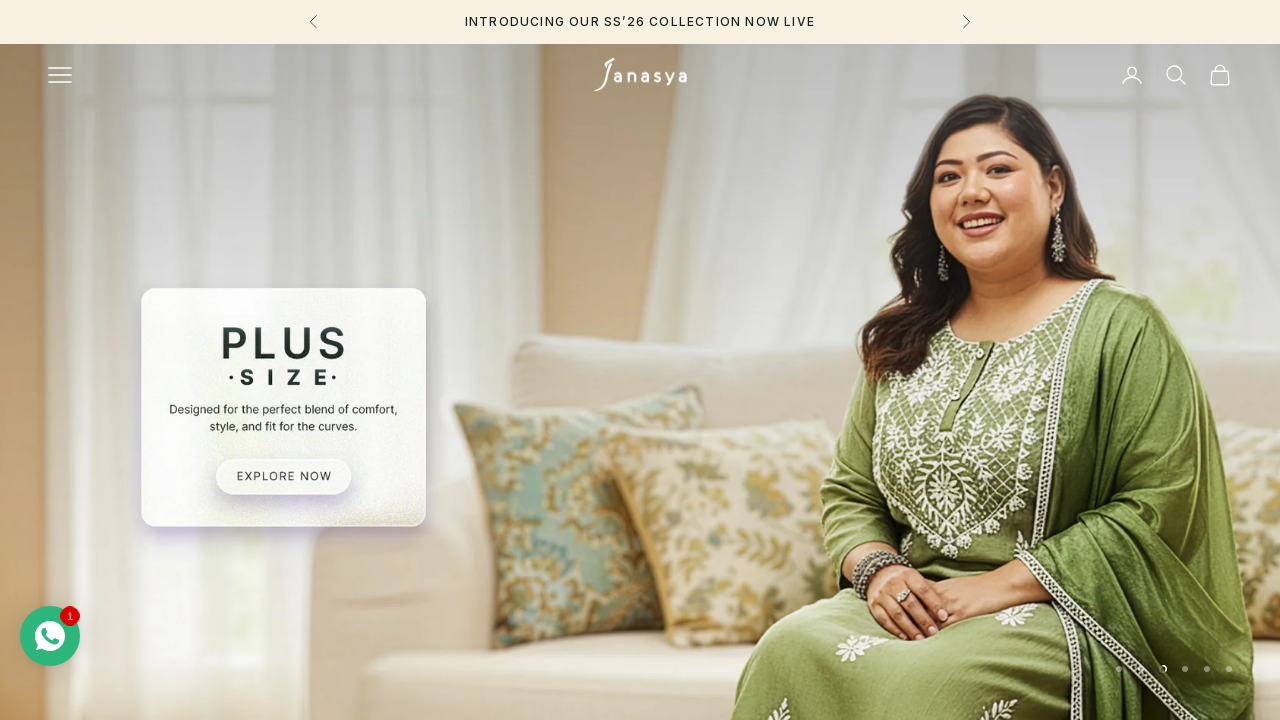

Verified visible link with href: https://www.pinterest.com/janasyaclothing/
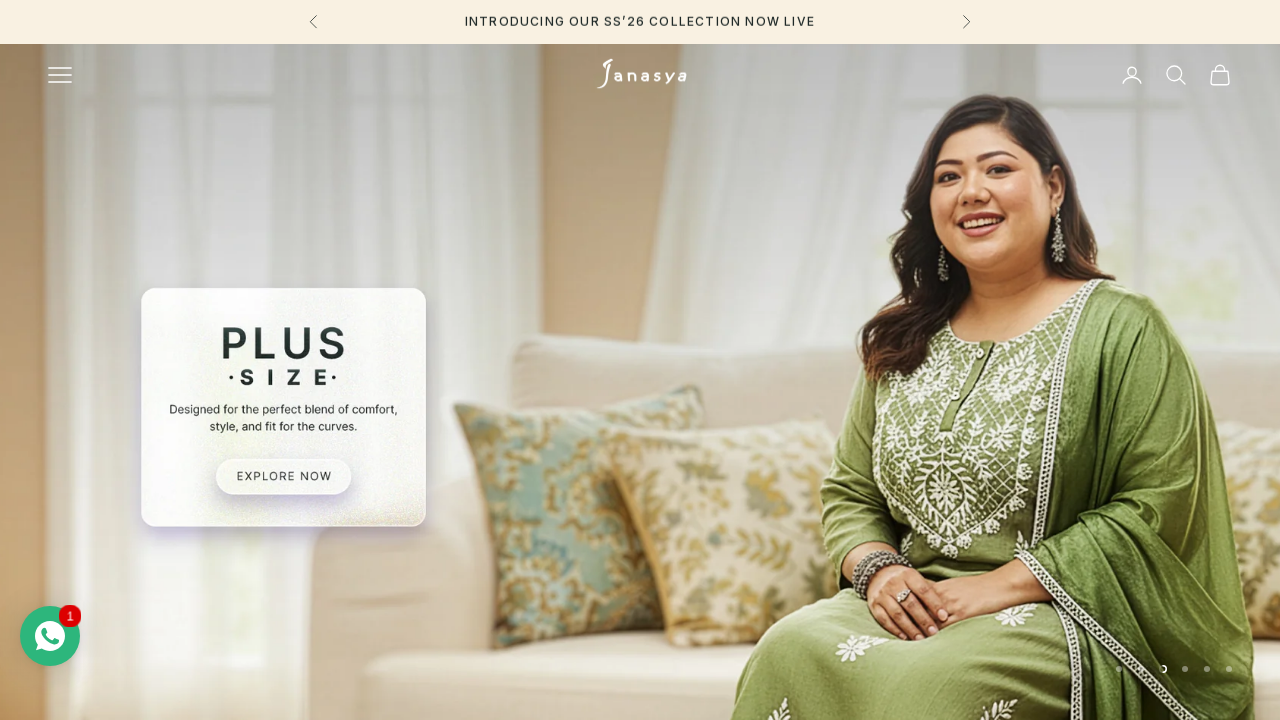

Verified visible link with href: https://www.youtube.com/@janasyaclothing
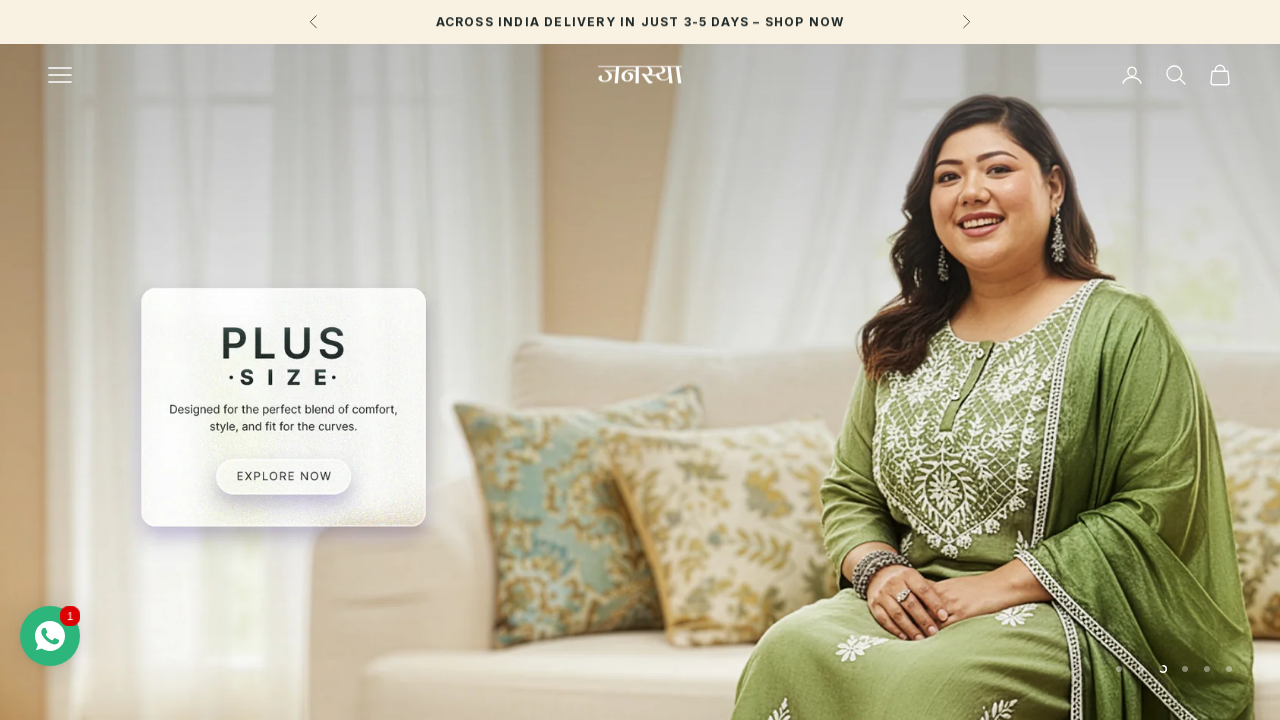

Verified visible link with href: https://in.linkedin.com/company/janasyaclothing
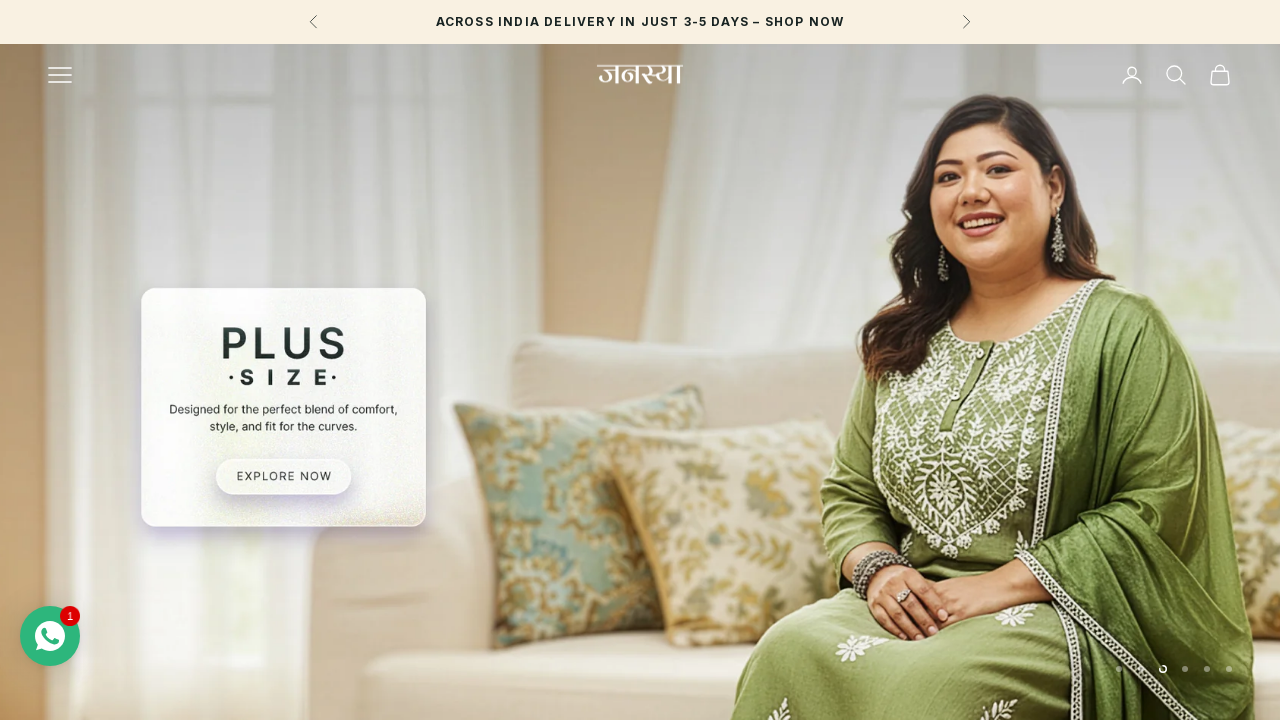

Verified visible link with href: https://www.shopify.com?utm_campaign=poweredby&utm_medium=shopify&utm_source=onlinestore
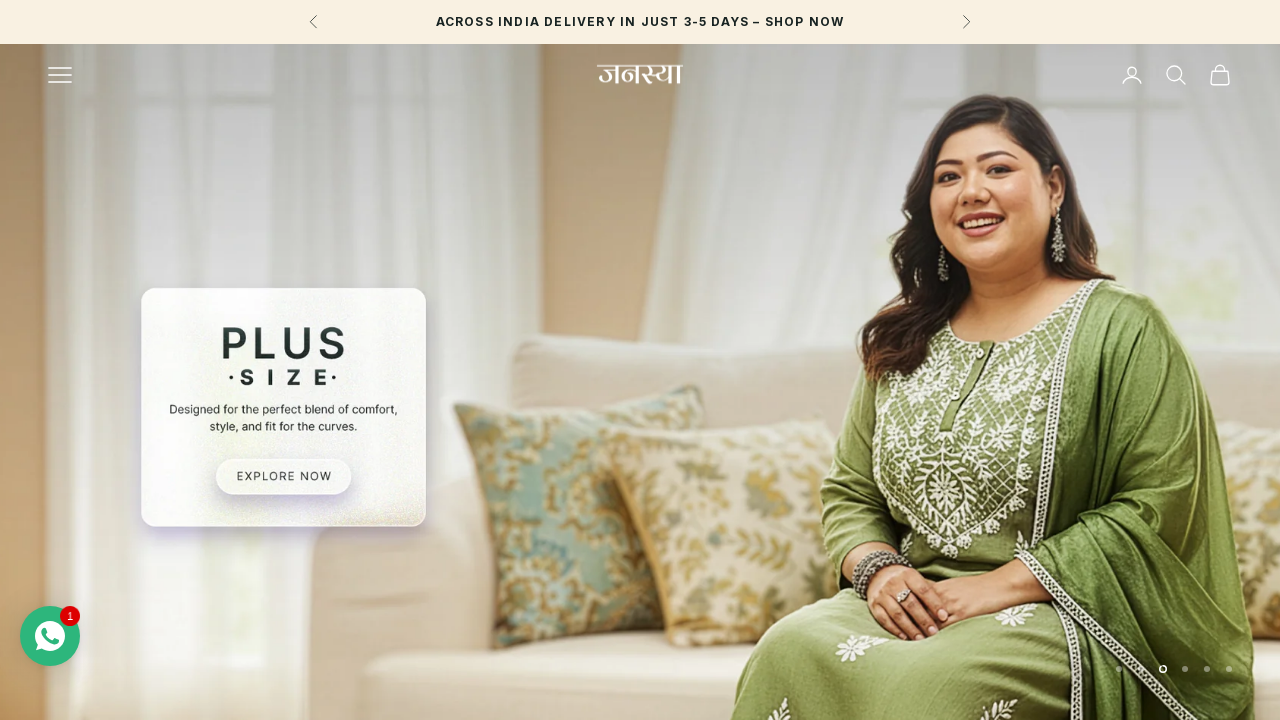

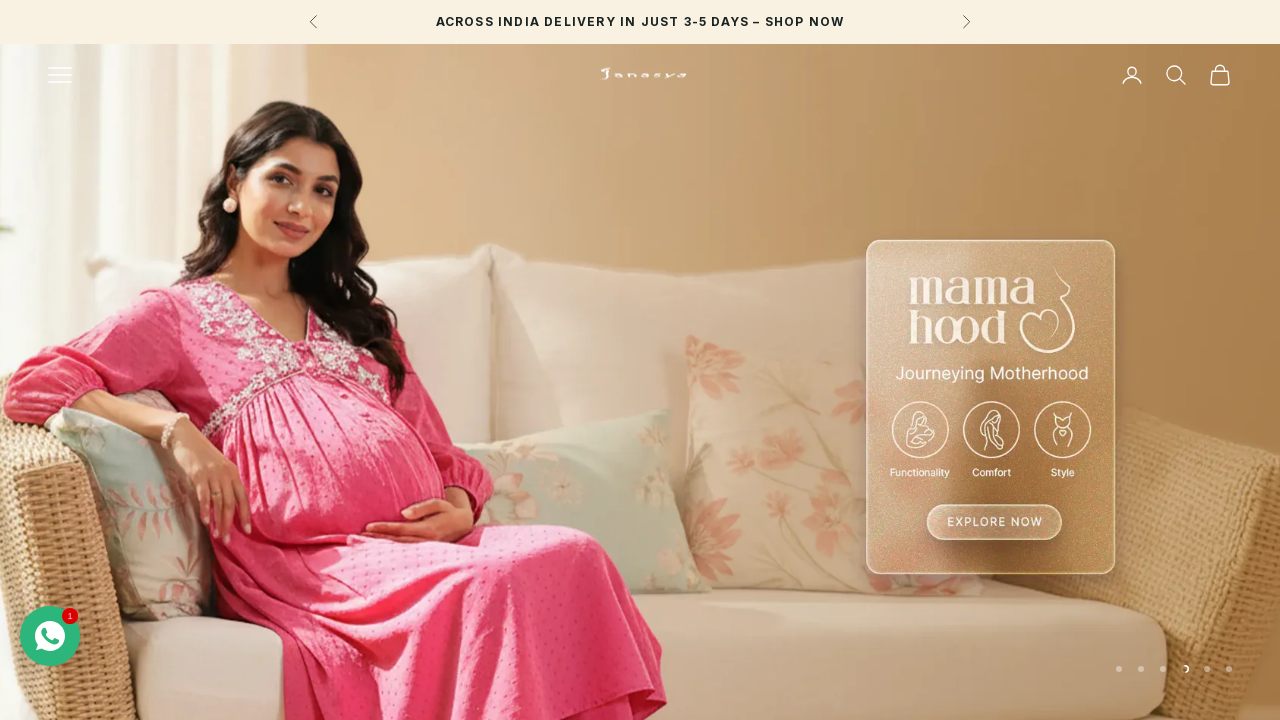